Comprehensive test of a demo page that verifies page title, interacts with text inputs, hover dropdowns, buttons, sliders, select options, iframes, radio buttons, checkboxes, and link text elements.

Starting URL: https://seleniumbase.io/demo_page

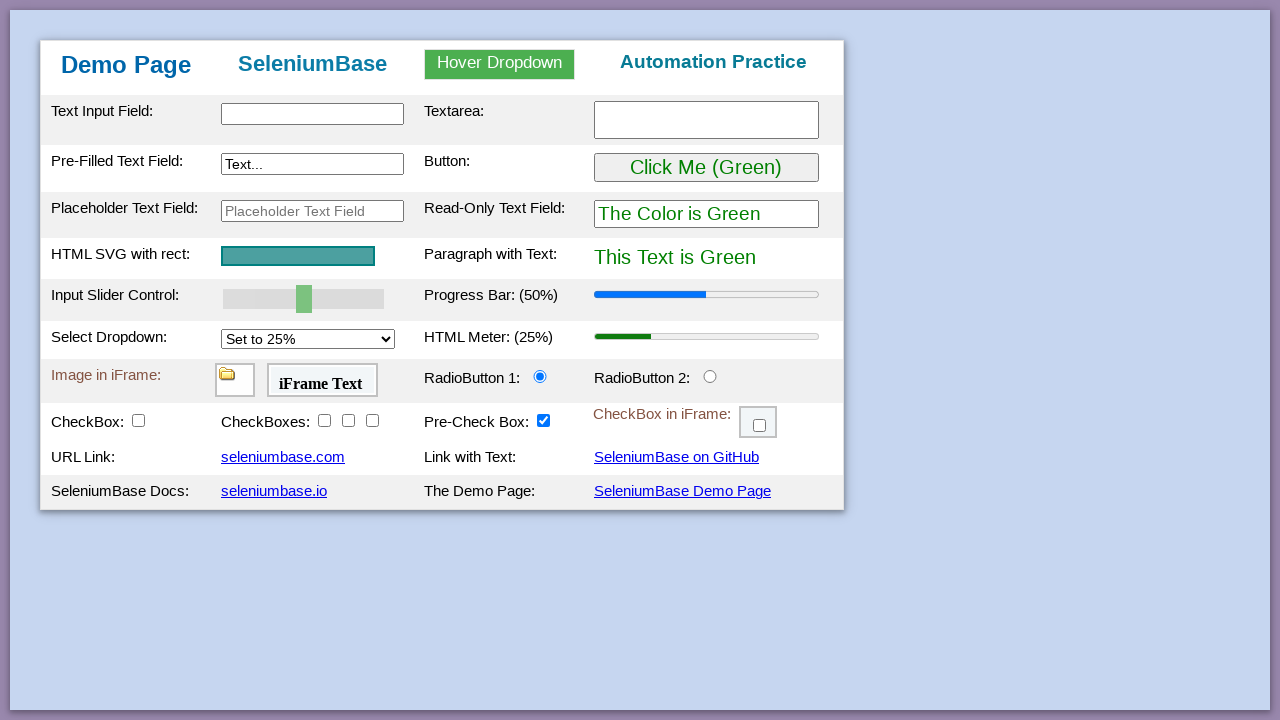

Verified page title is 'Web Testing Page'
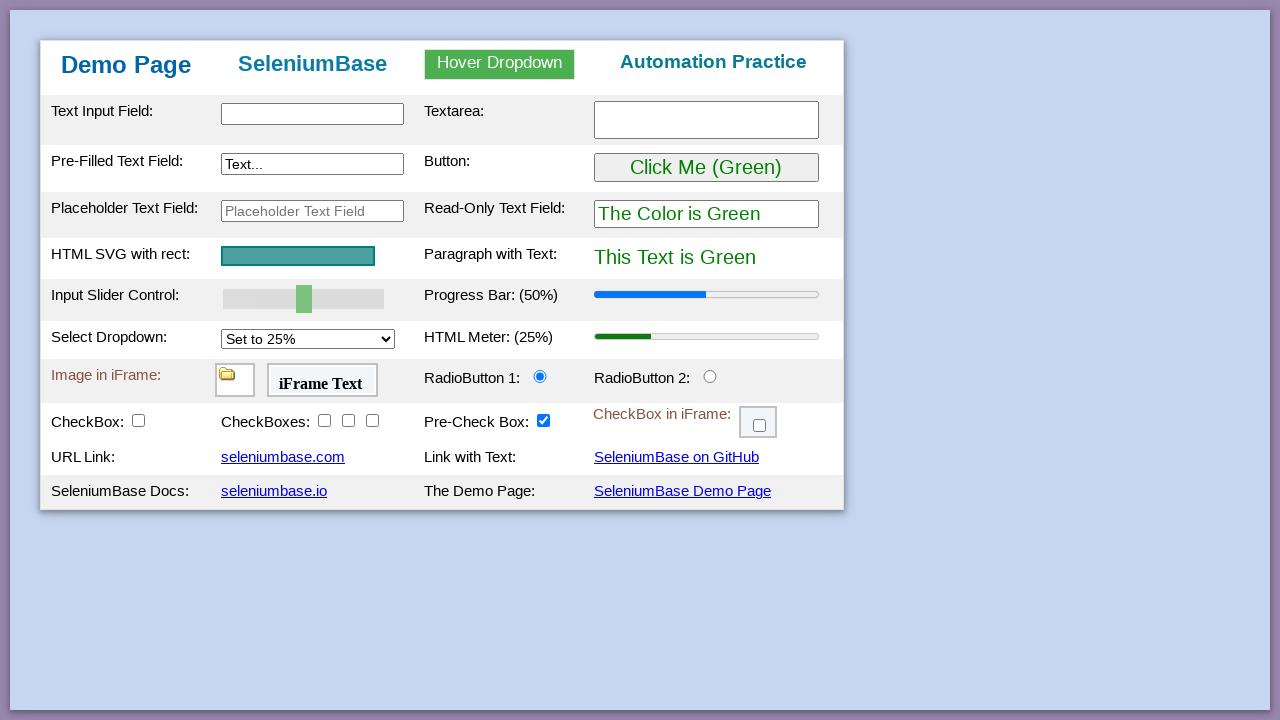

Table body element (tbodyId) is visible
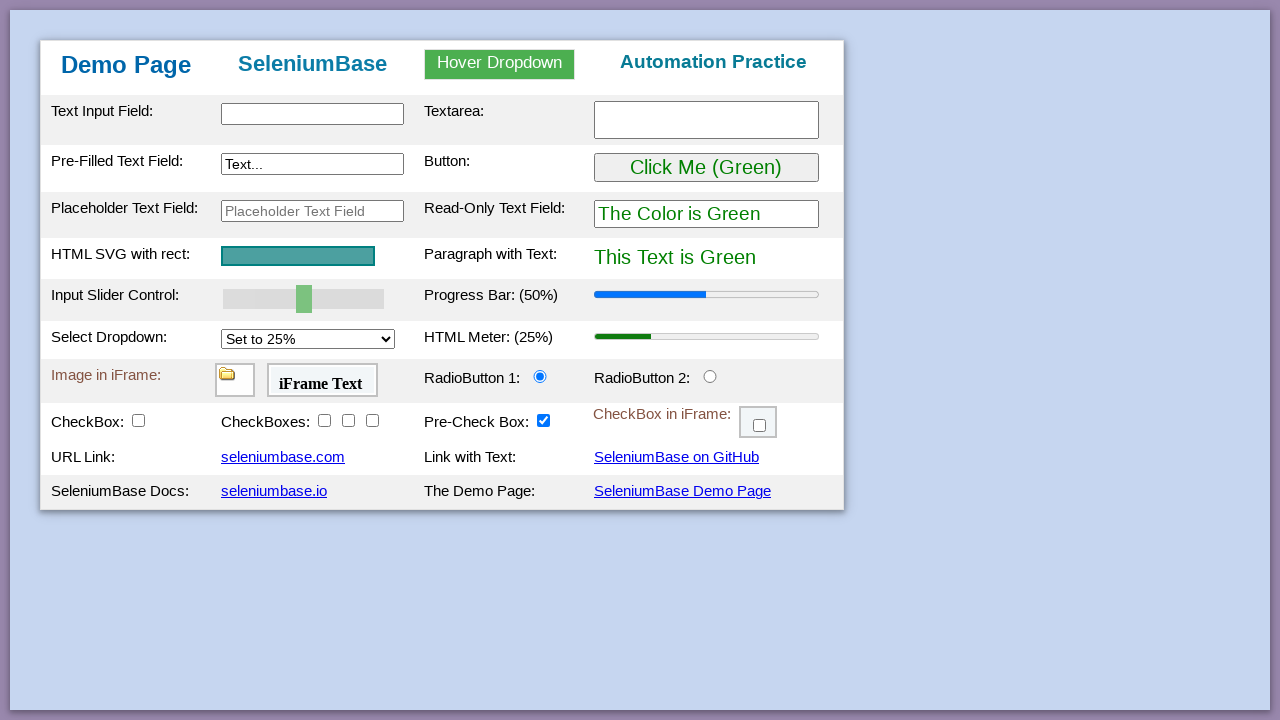

Verified 'Demo Page' text in h1 heading
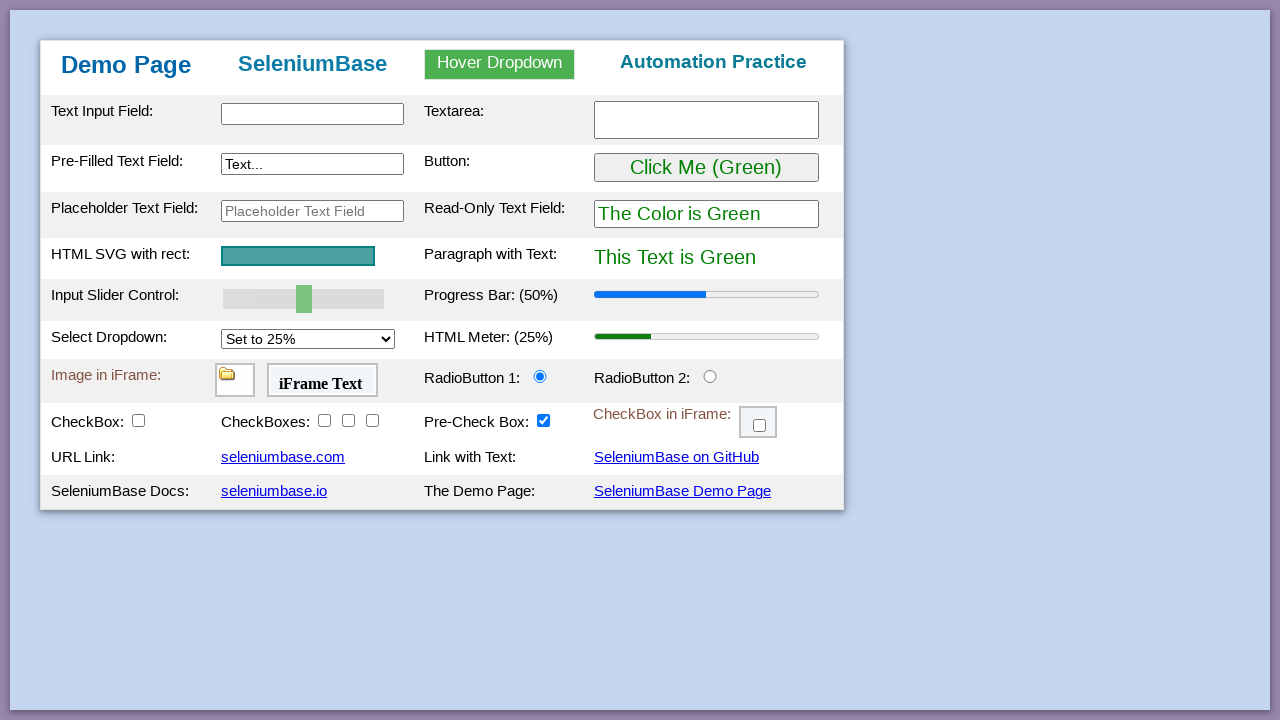

Filled text input field with 'This is Automated' on #myTextInput
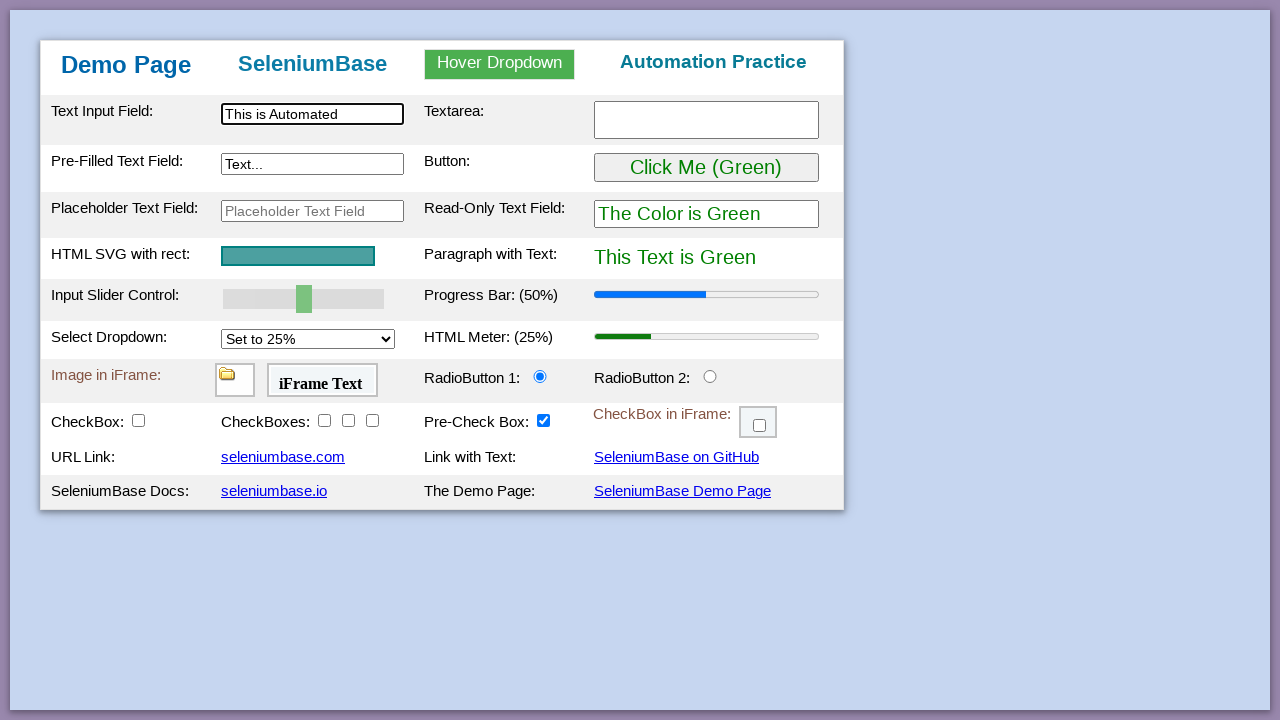

Filled textarea with 'Testing Time!' on textarea.area1
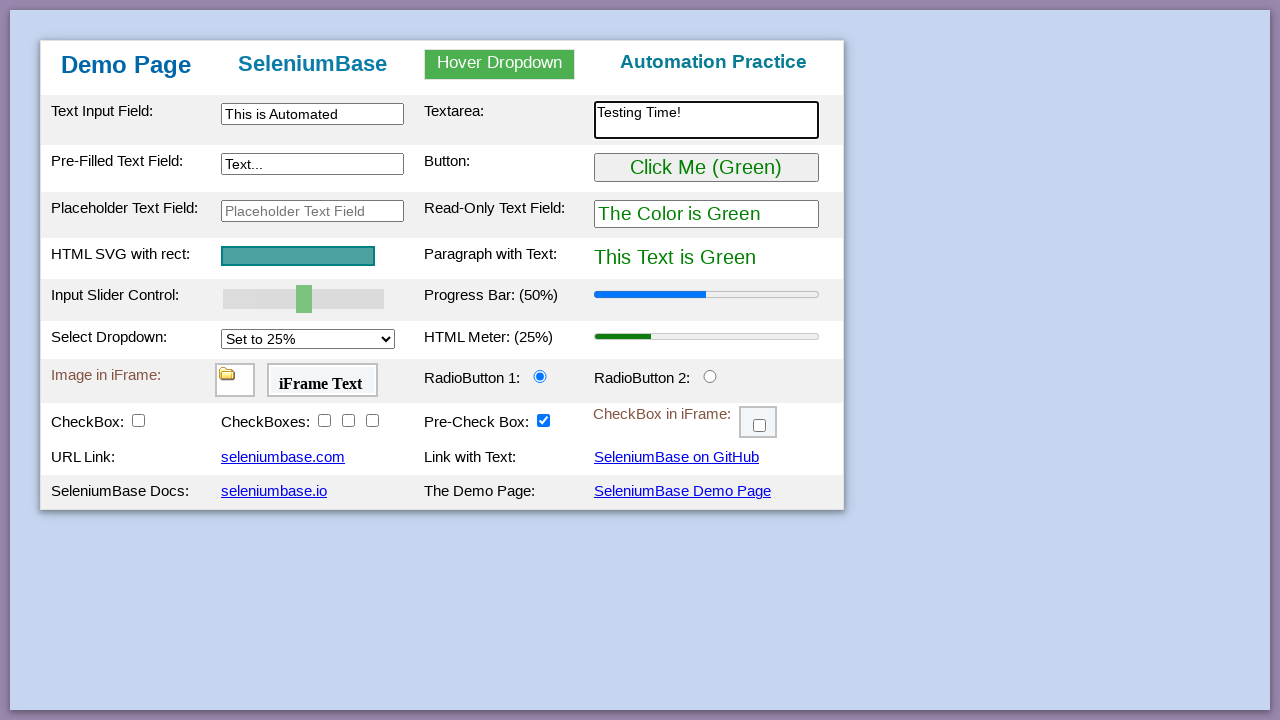

Filled preText2 field with 'Typing Text!' on [name="preText2"]
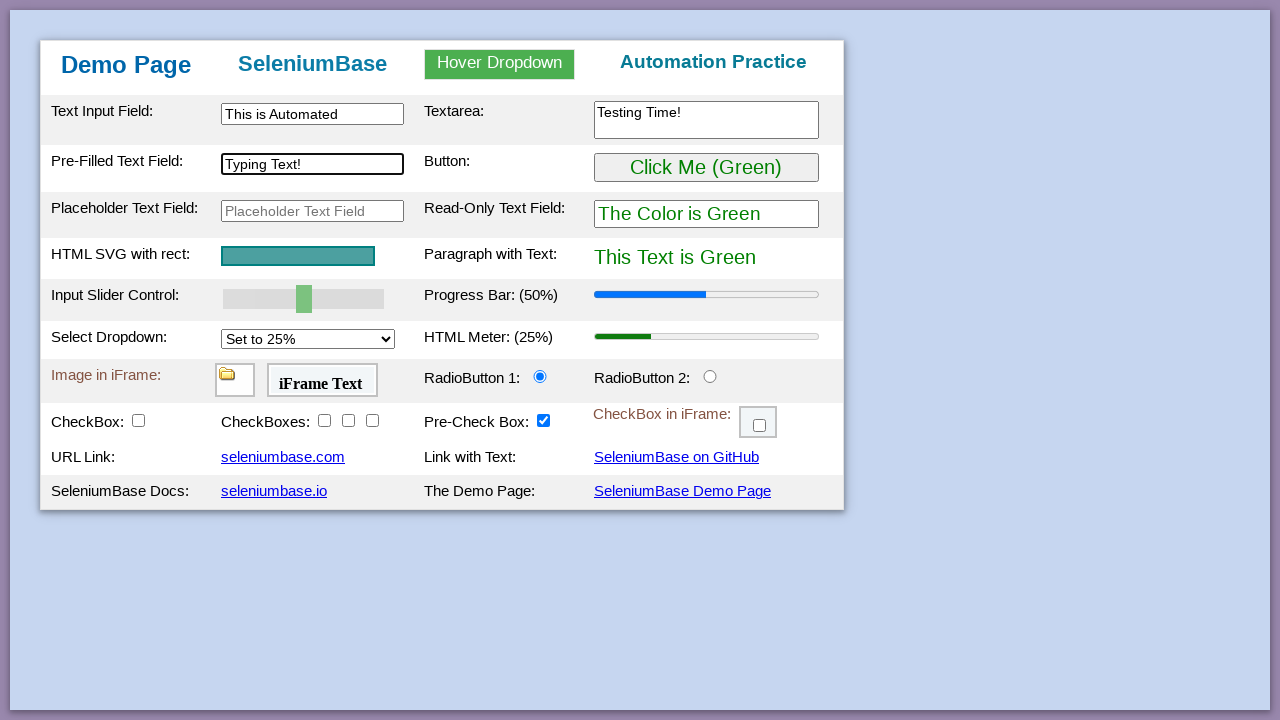

Verified 'Automation Practice' text in h3 heading
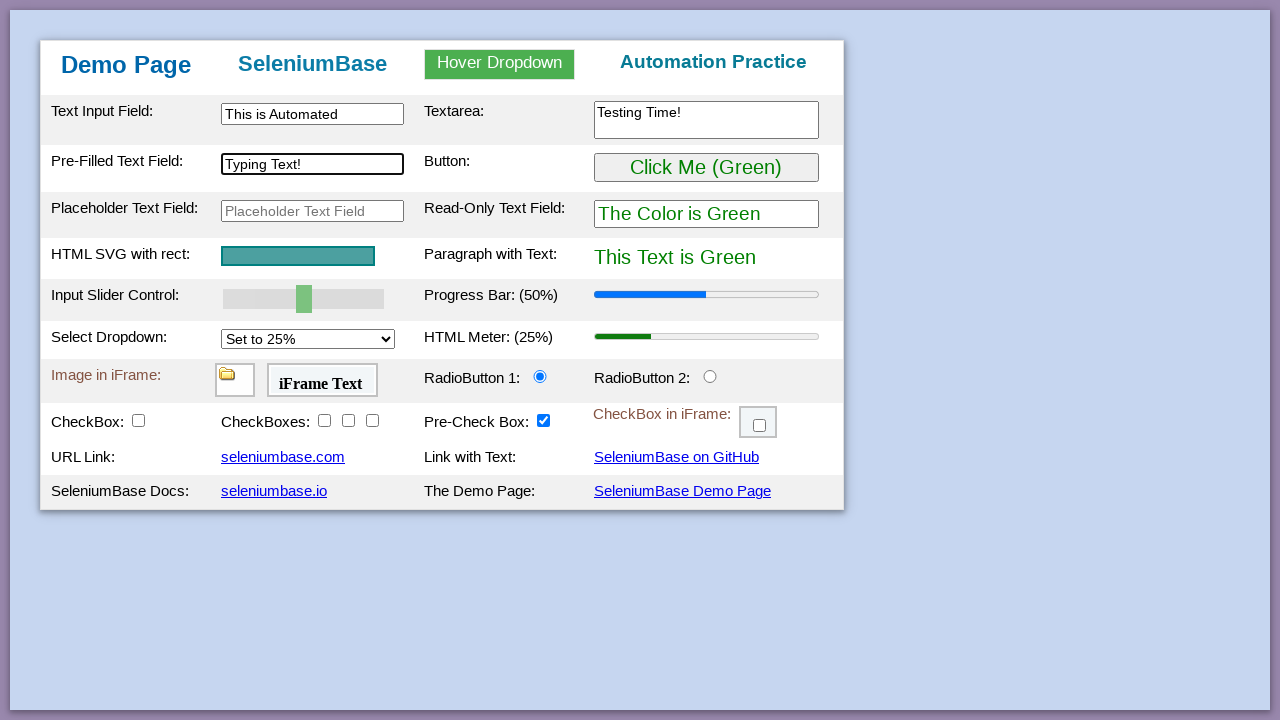

Hovered over dropdown menu at (500, 64) on #myDropdown
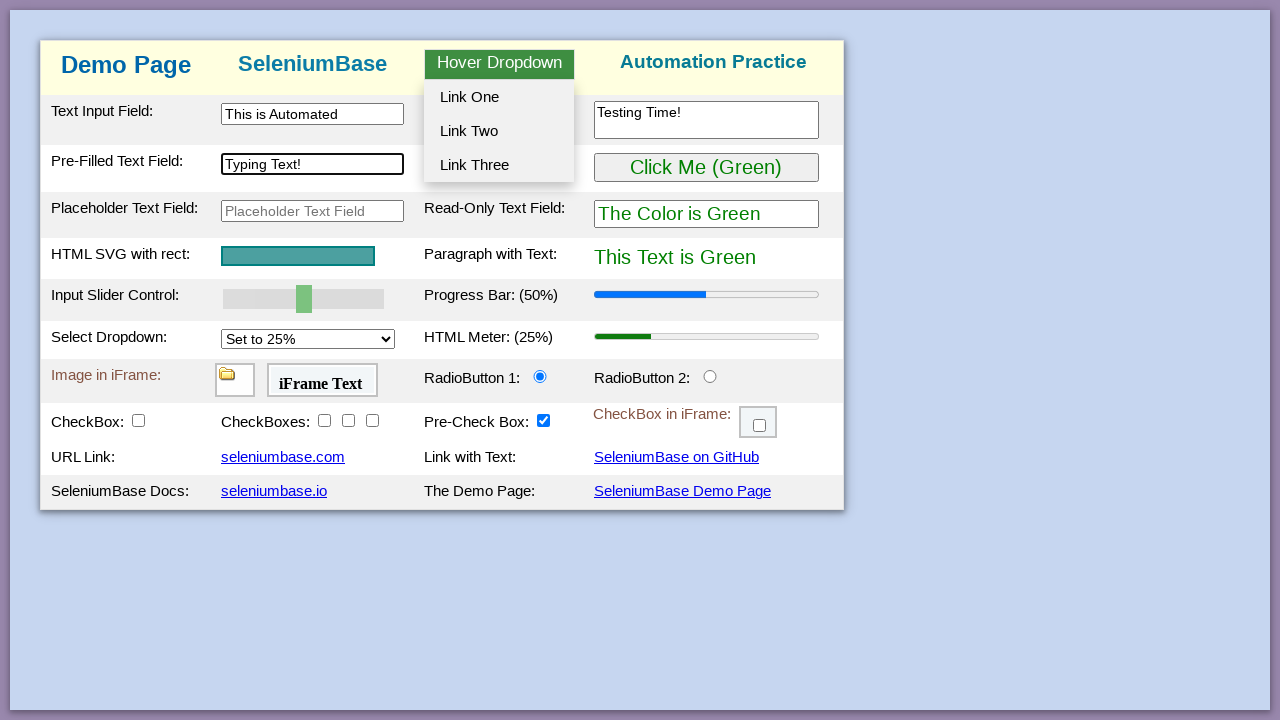

Clicked dropdown option 2 at (499, 131) on #dropOption2
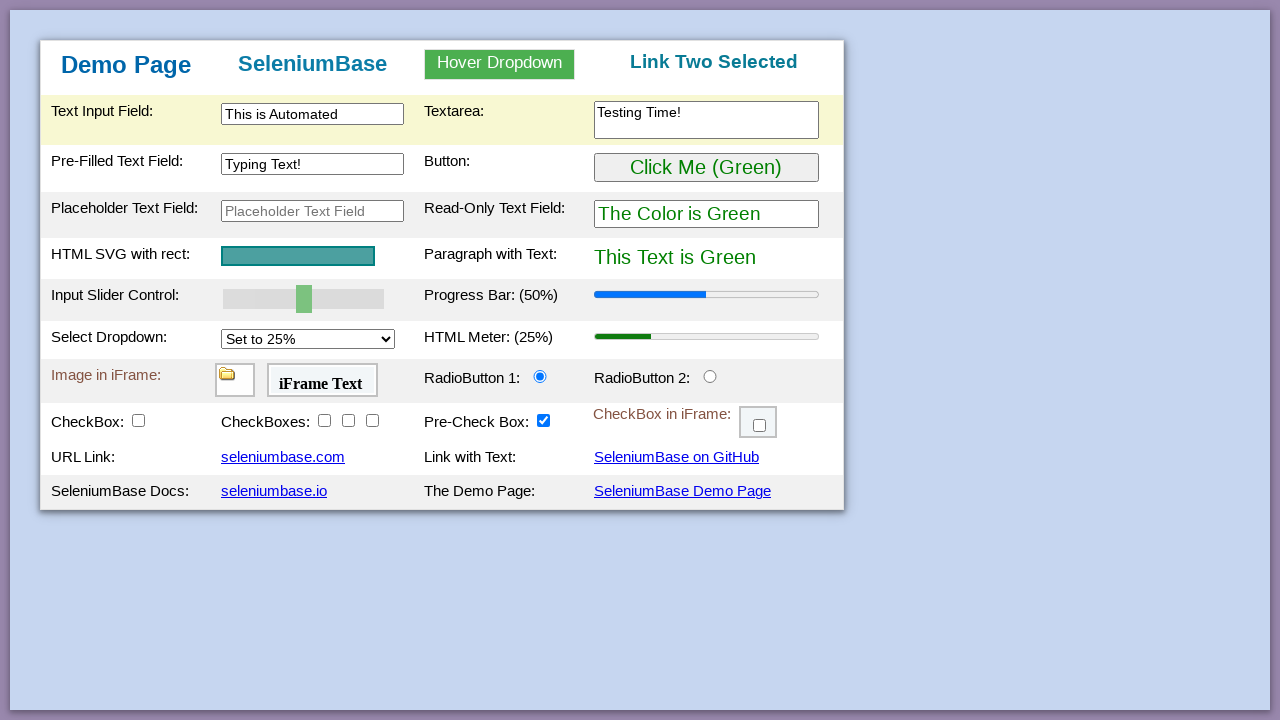

Verified h3 text changed to 'Link Two Selected'
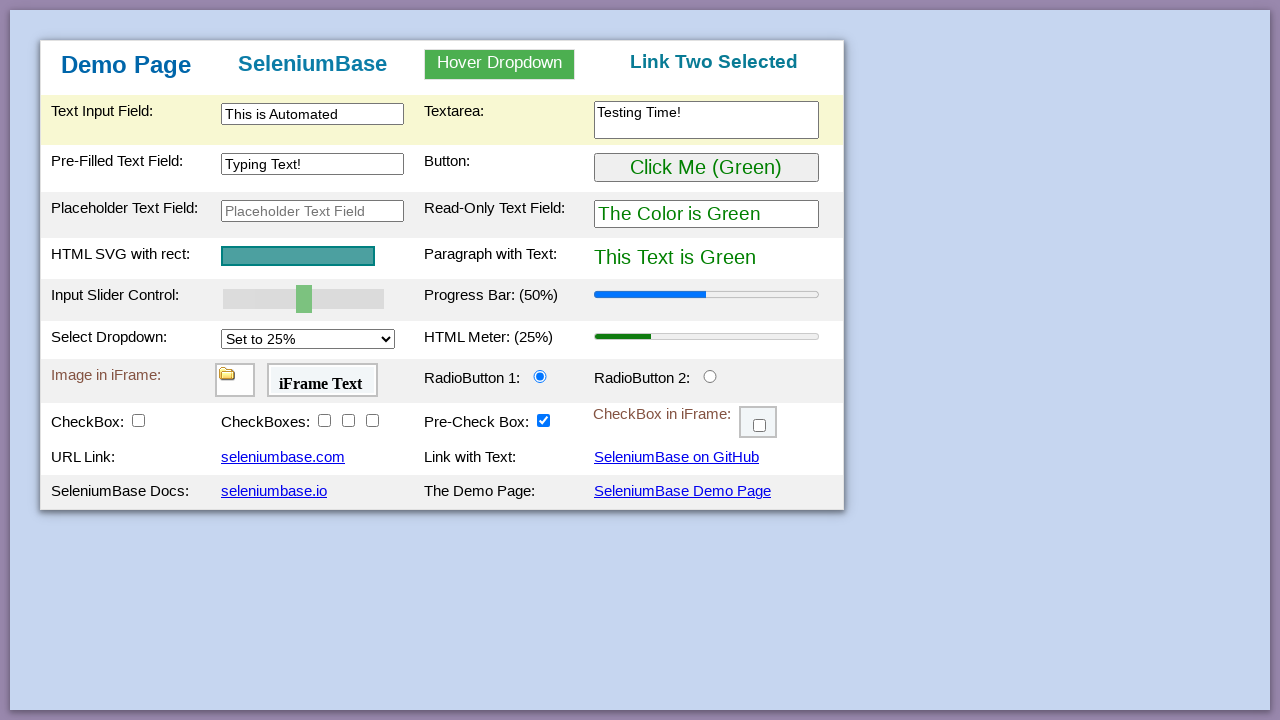

Verified 'This Text is Green' in paragraph element
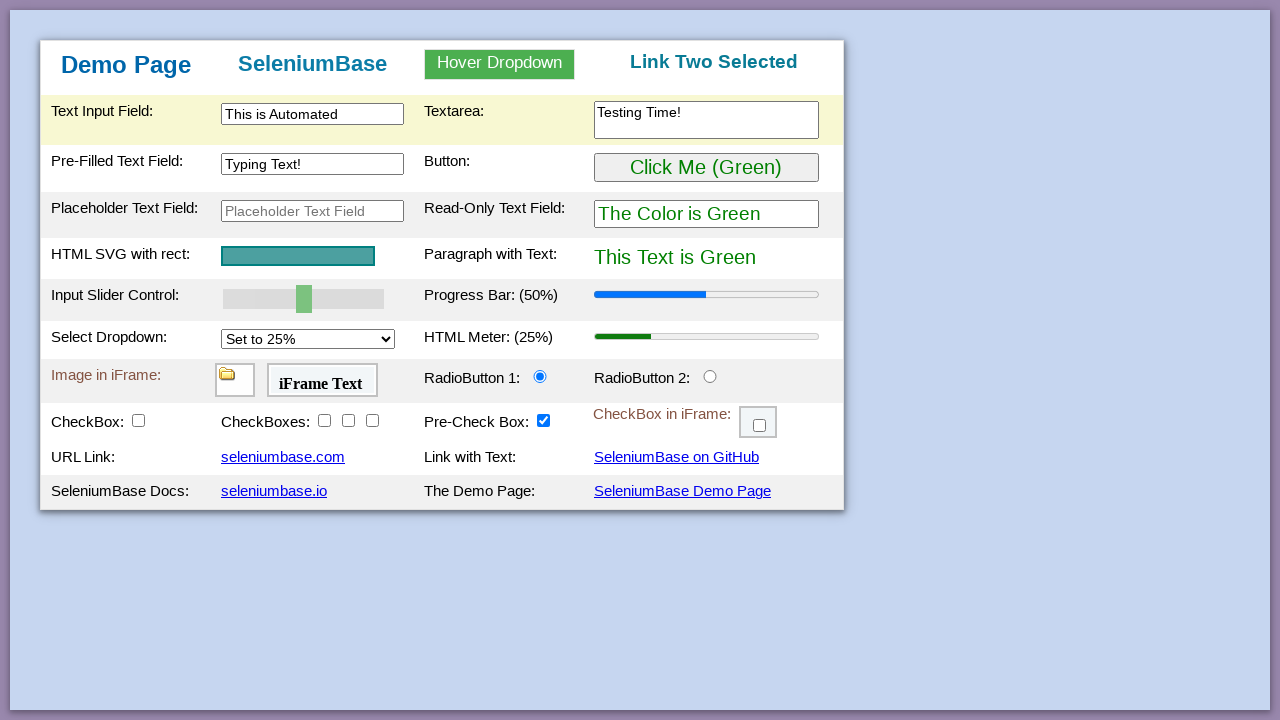

Clicked button to change text color at (706, 168) on #myButton
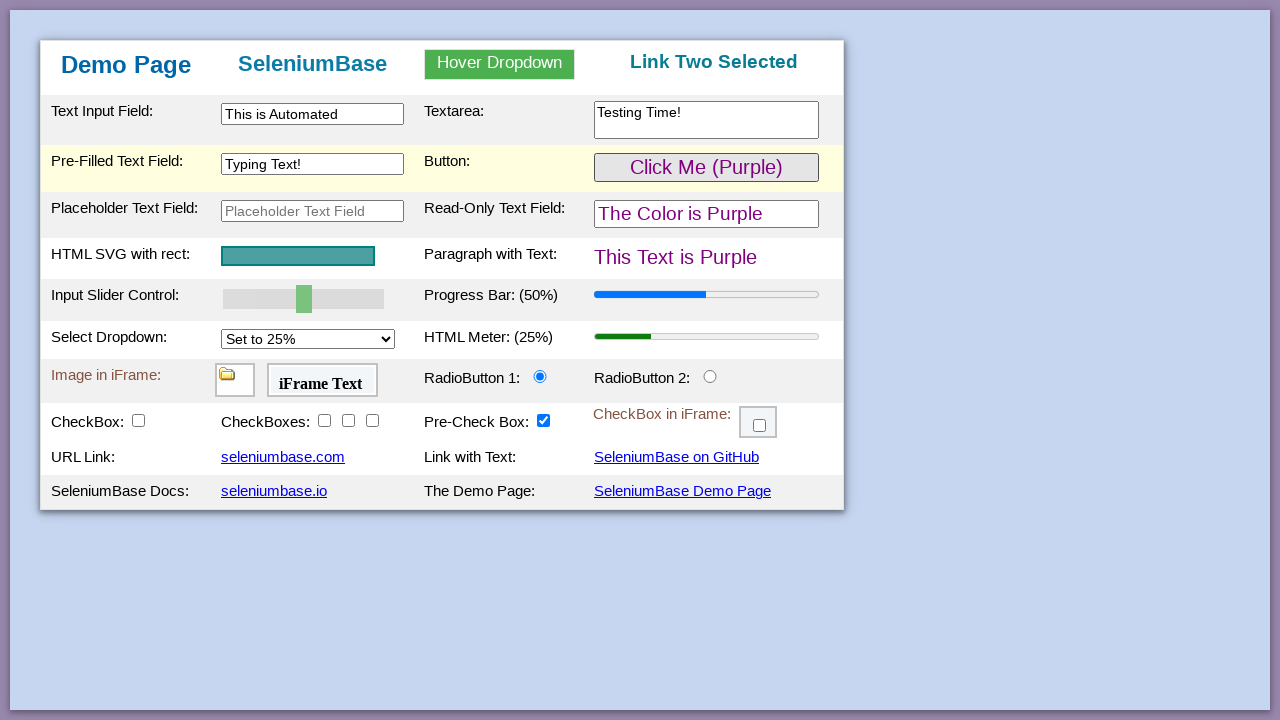

Verified text changed to 'This Text is Purple'
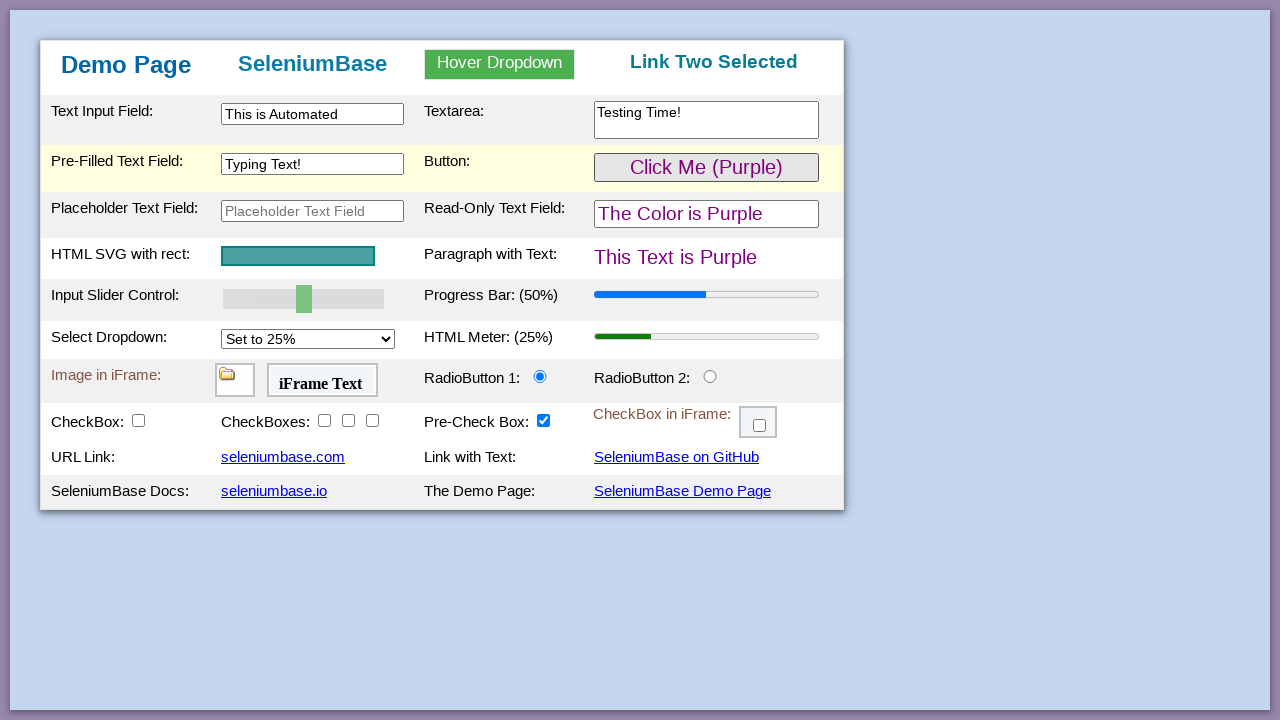

SVG element is visible on page
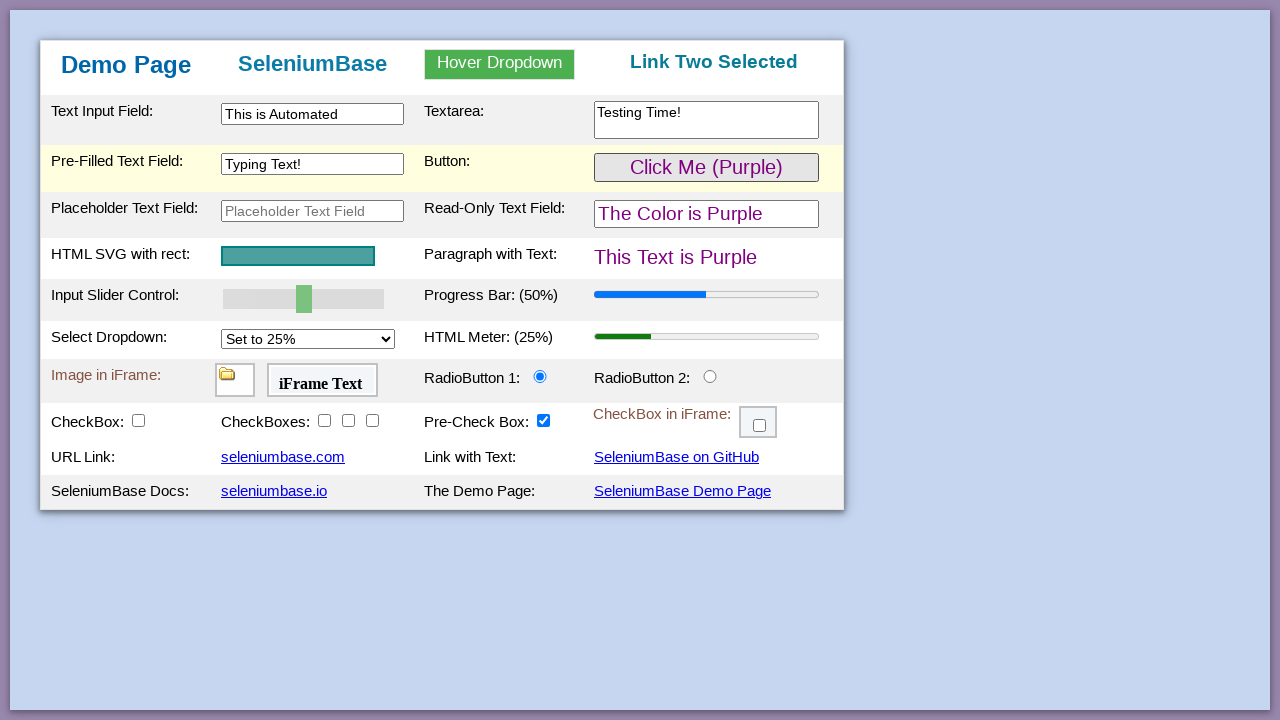

Progress bar initialized at 50%
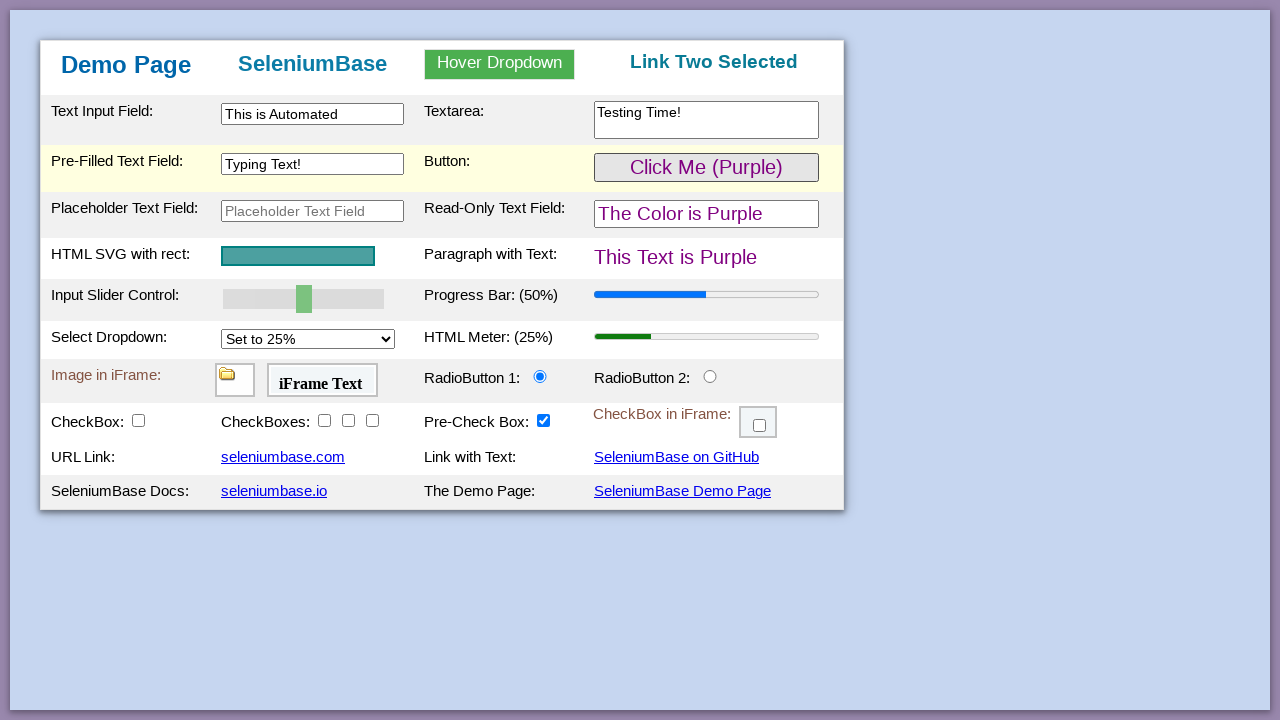

Moved slider to the right 5 times on #myslider
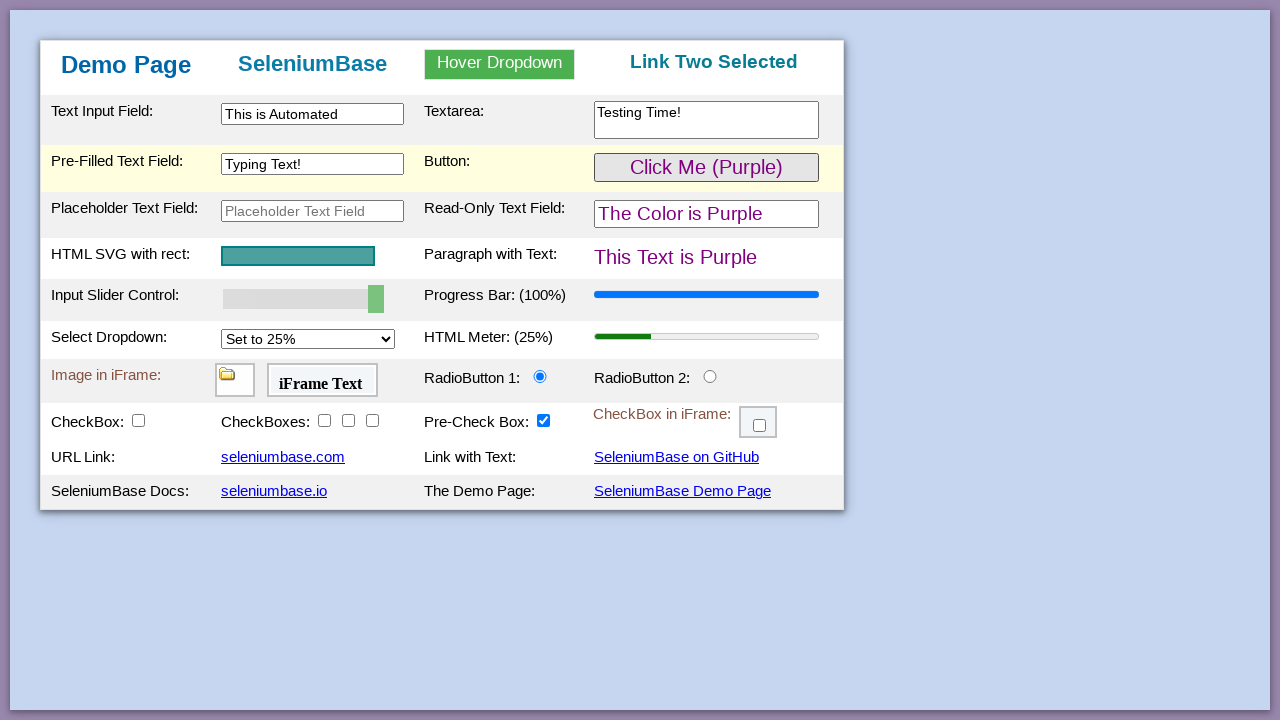

Progress bar updated to 100%
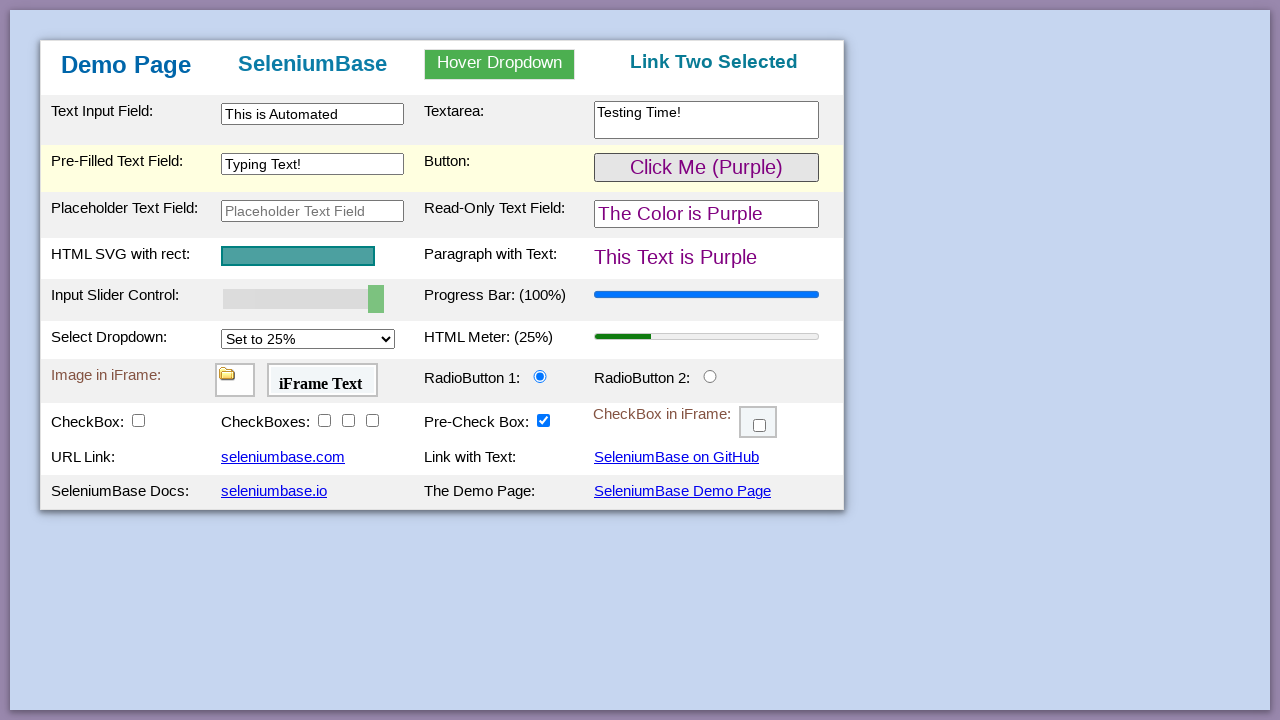

Meter initialized at 0.25 value
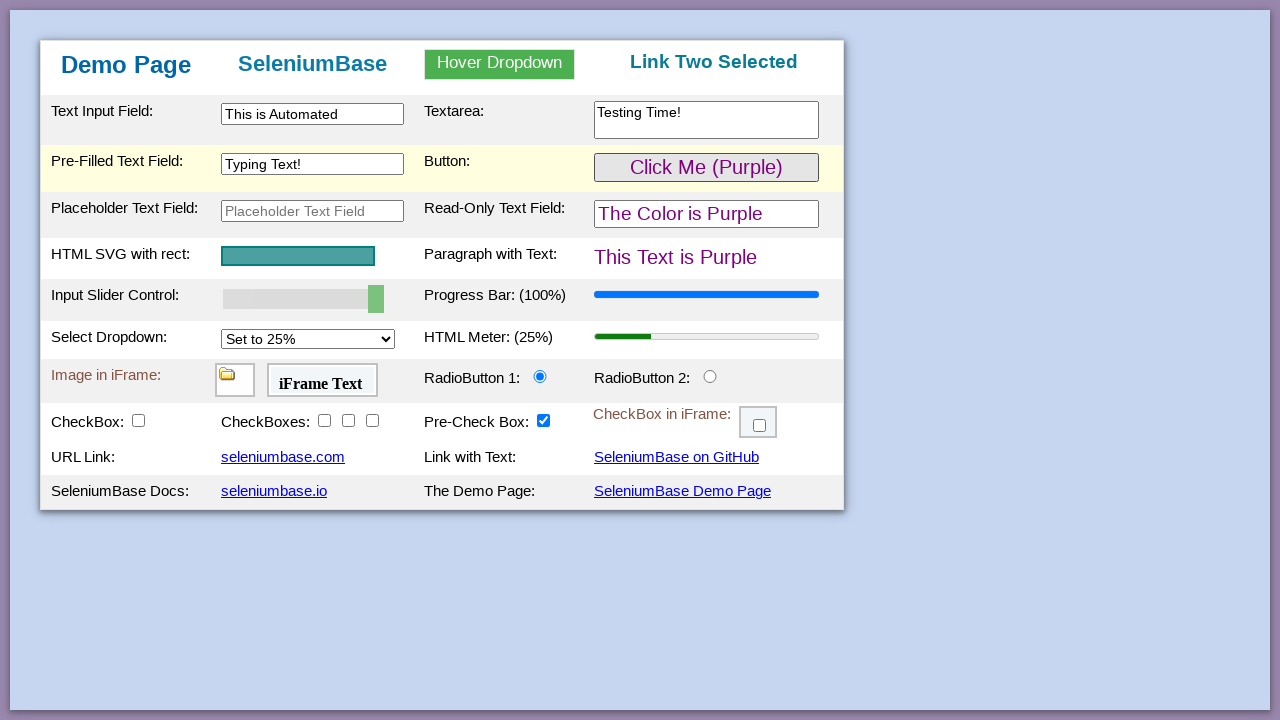

Selected '75%' option from dropdown on #mySelect
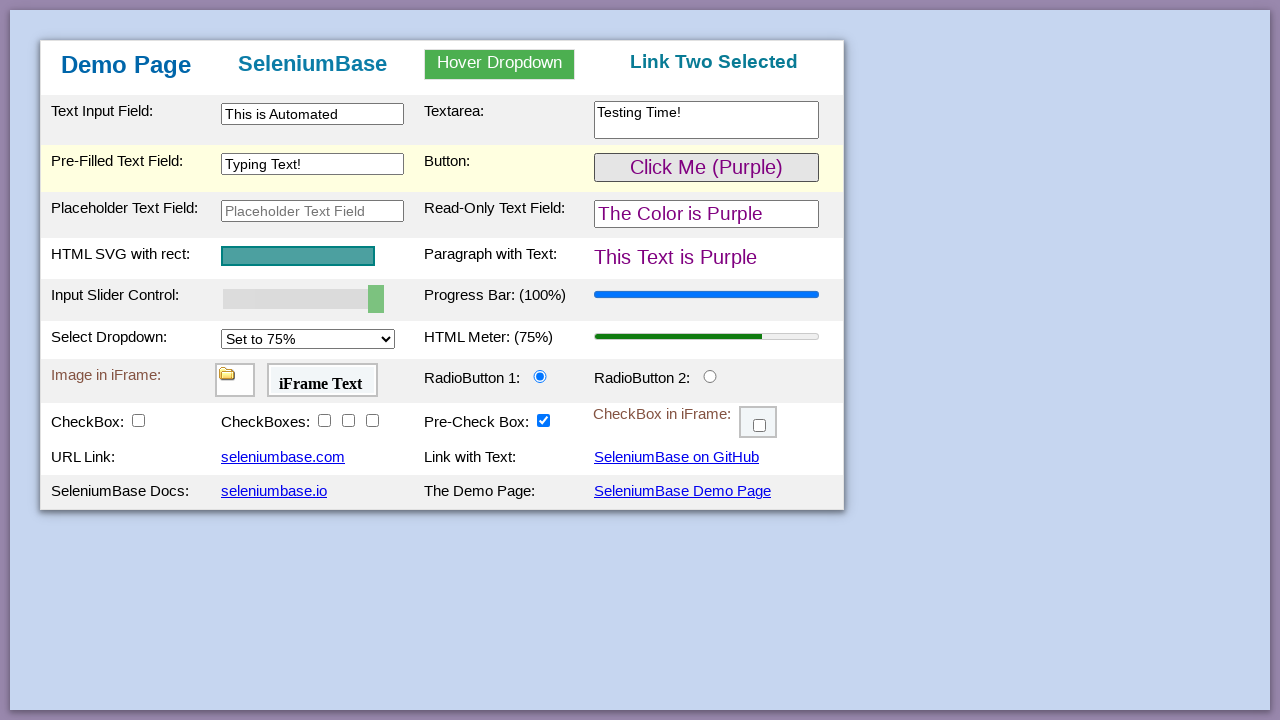

Meter updated to 0.75 value
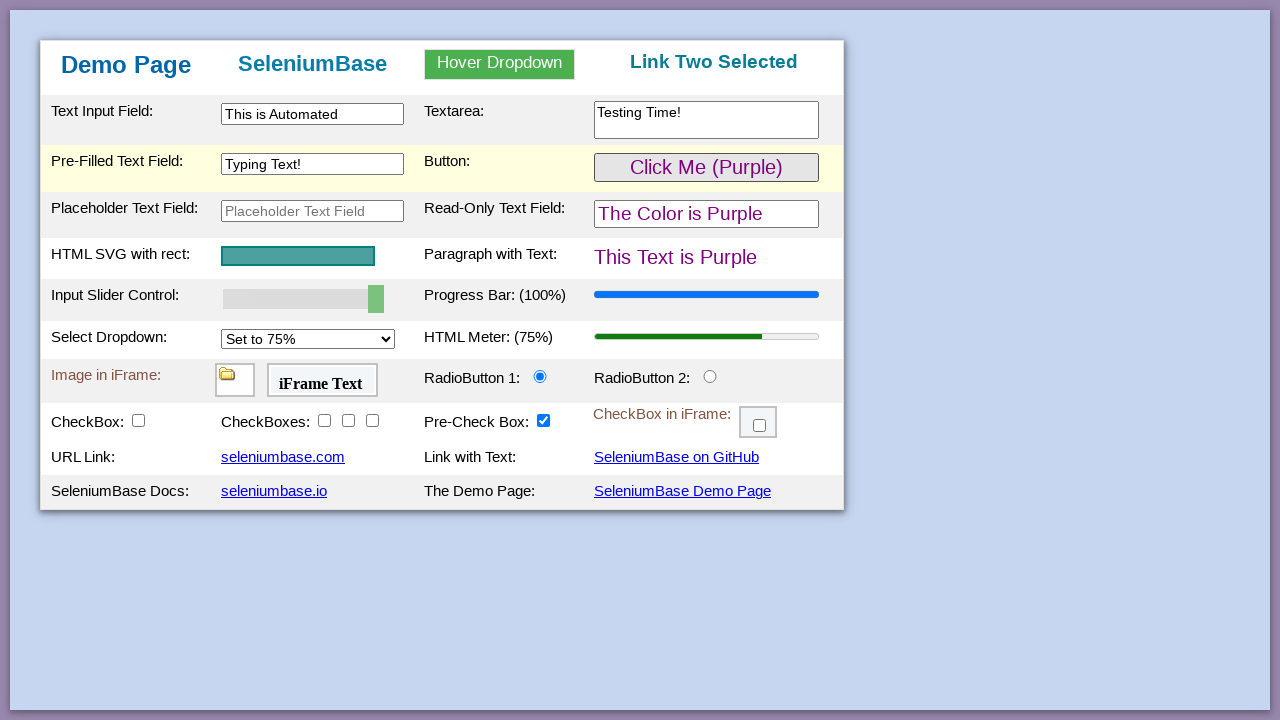

Image element inside myFrame1 is visible
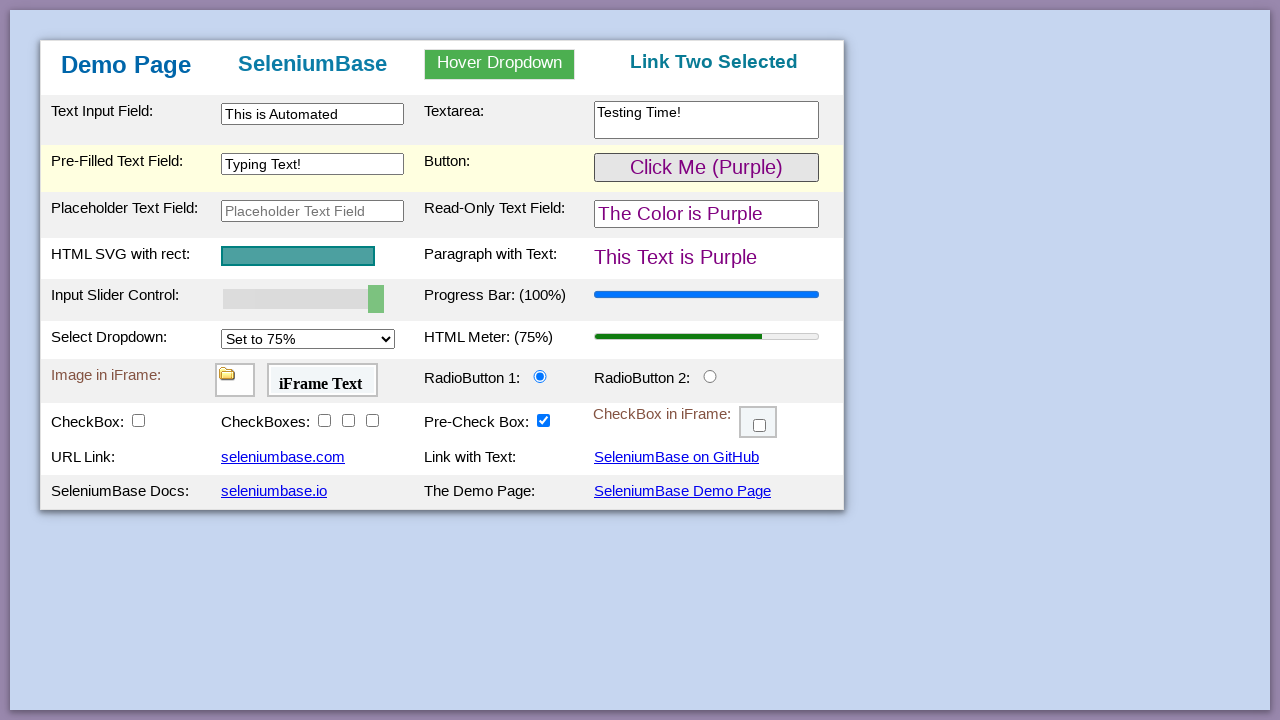

Verified 'iFrame Text' content in myFrame2
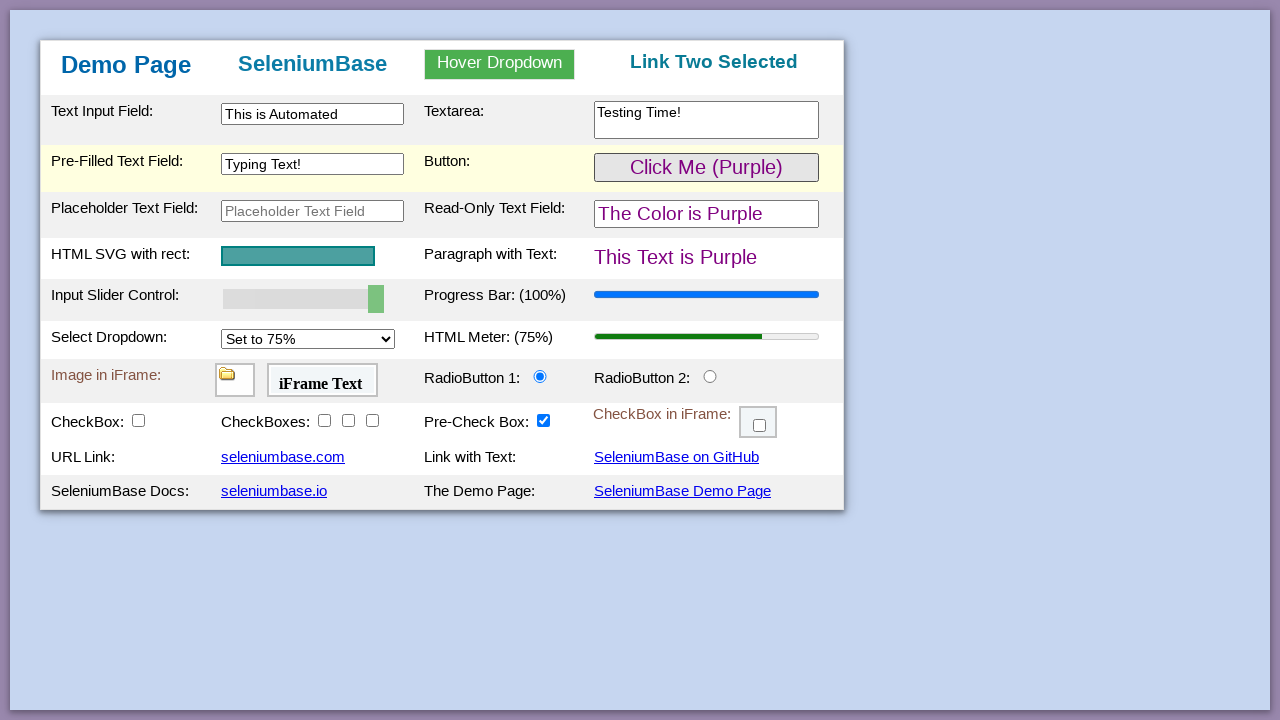

Verified radioButton2 is initially unchecked
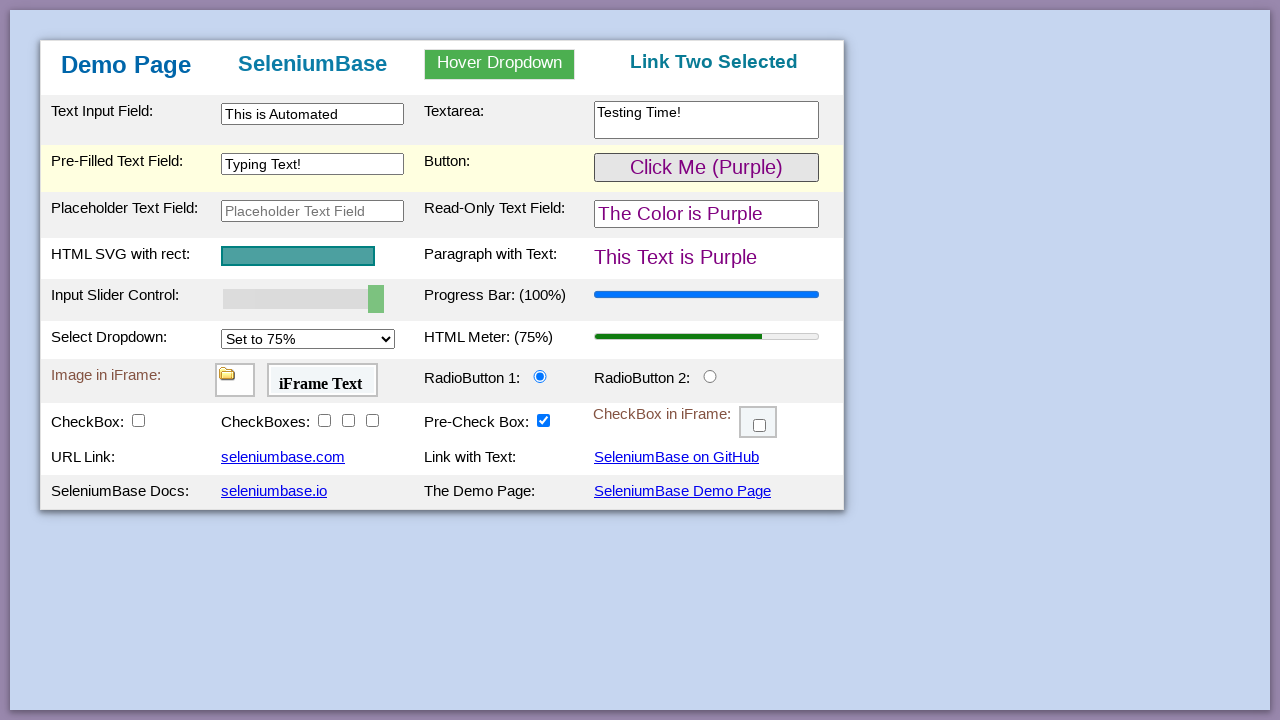

Clicked radioButton2 at (710, 376) on #radioButton2
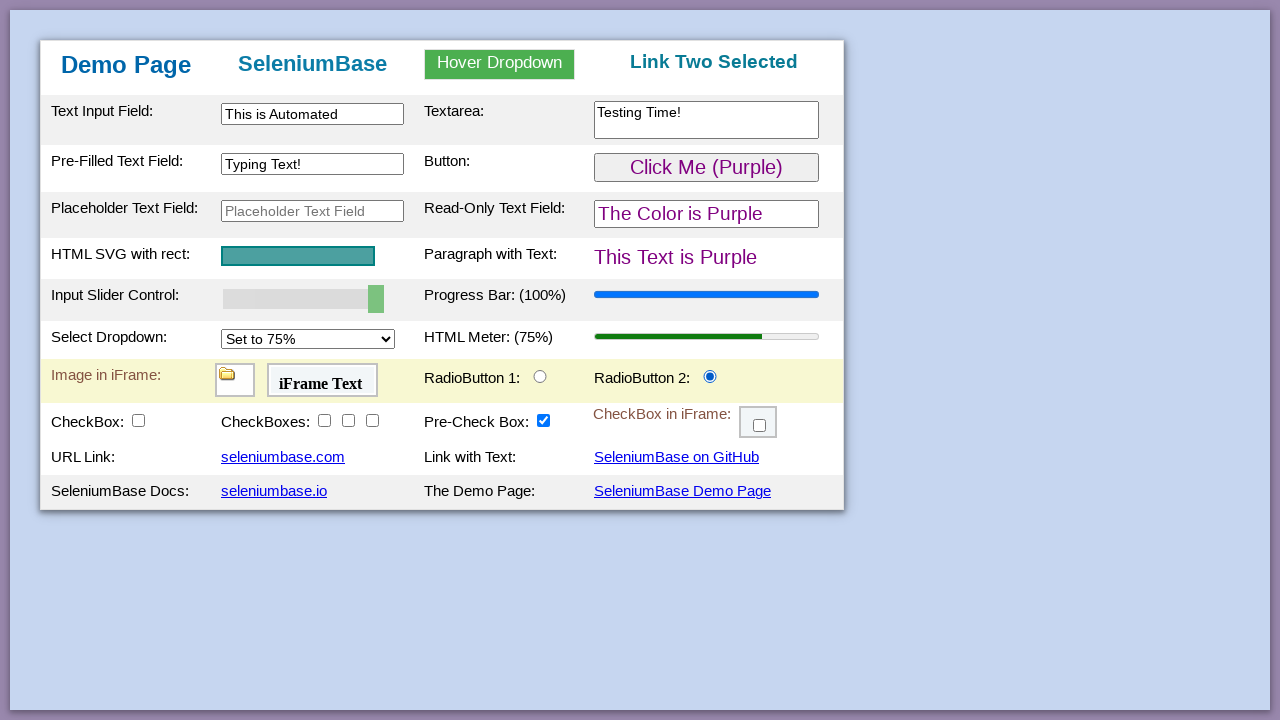

Verified radioButton2 is now checked
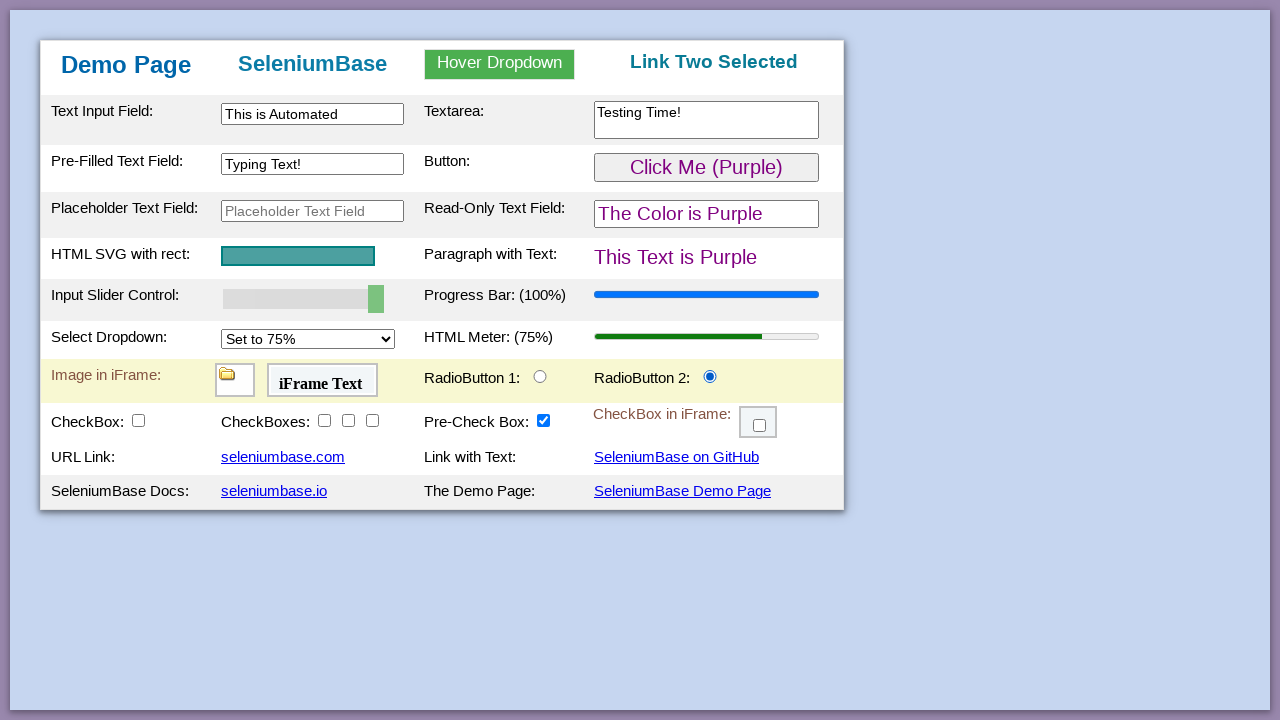

Verified checkBox1 is initially unchecked
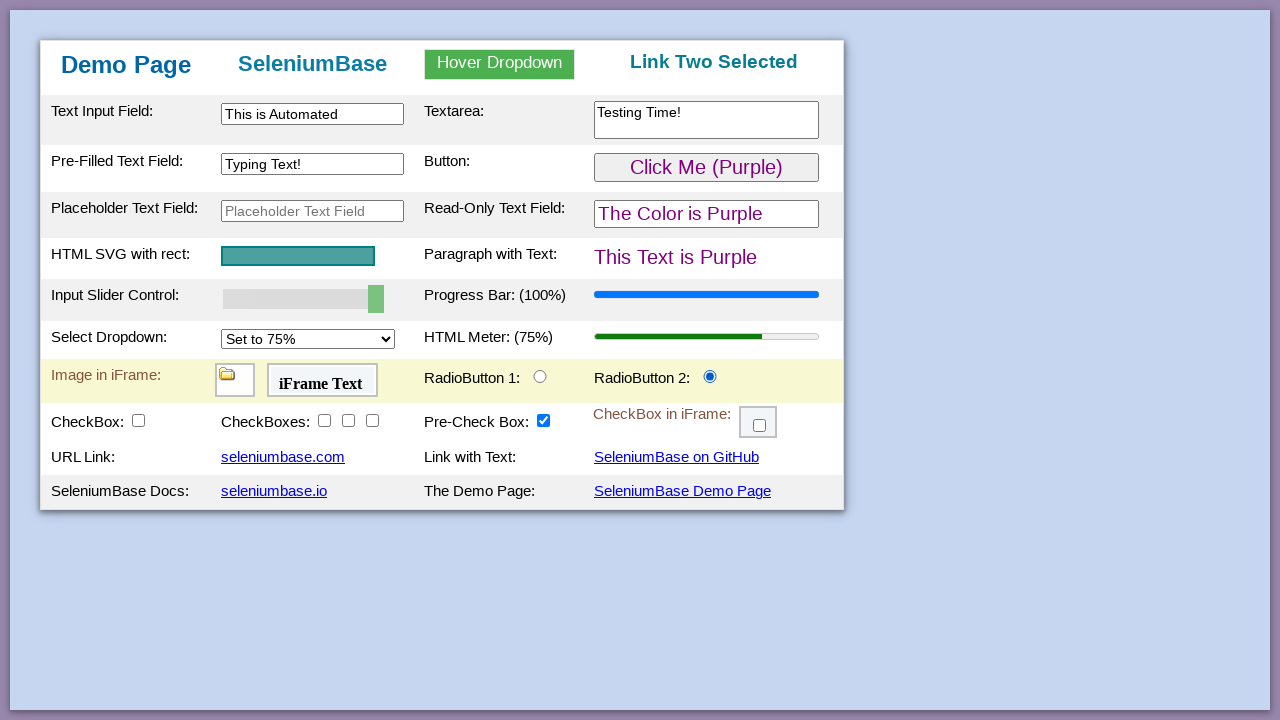

Clicked checkBox1 at (138, 420) on #checkBox1
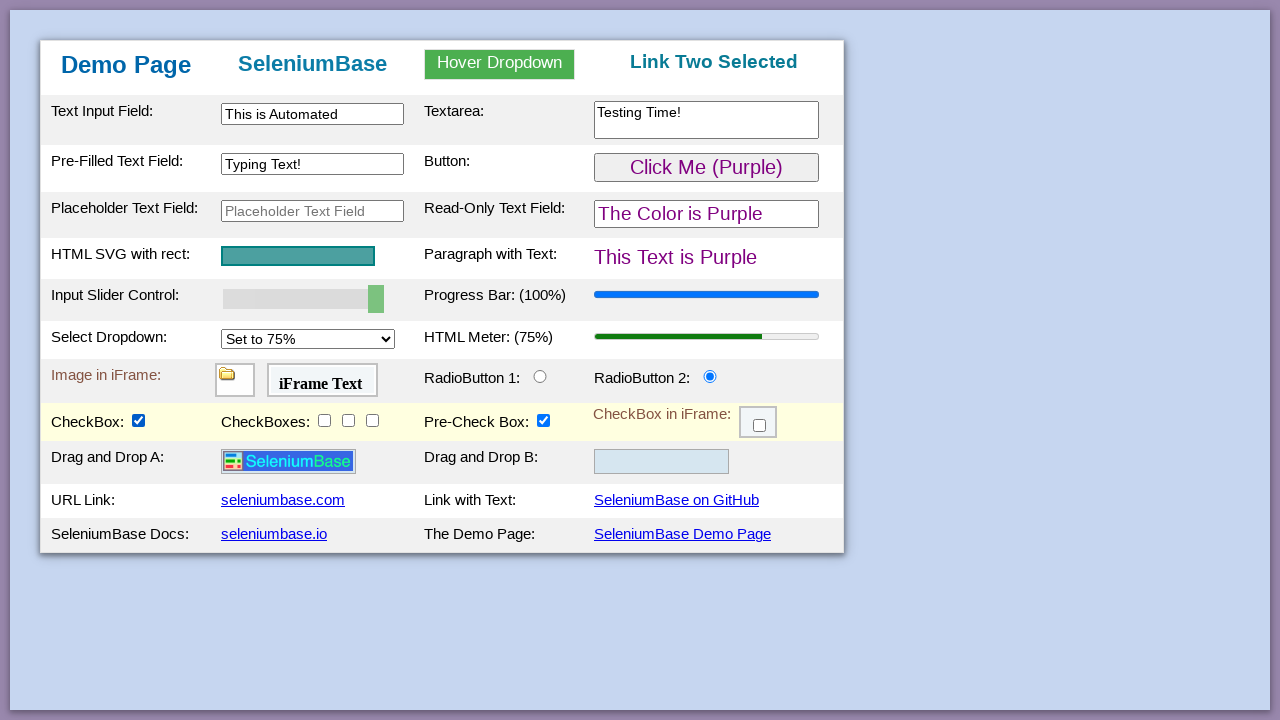

Verified checkBox1 is now checked
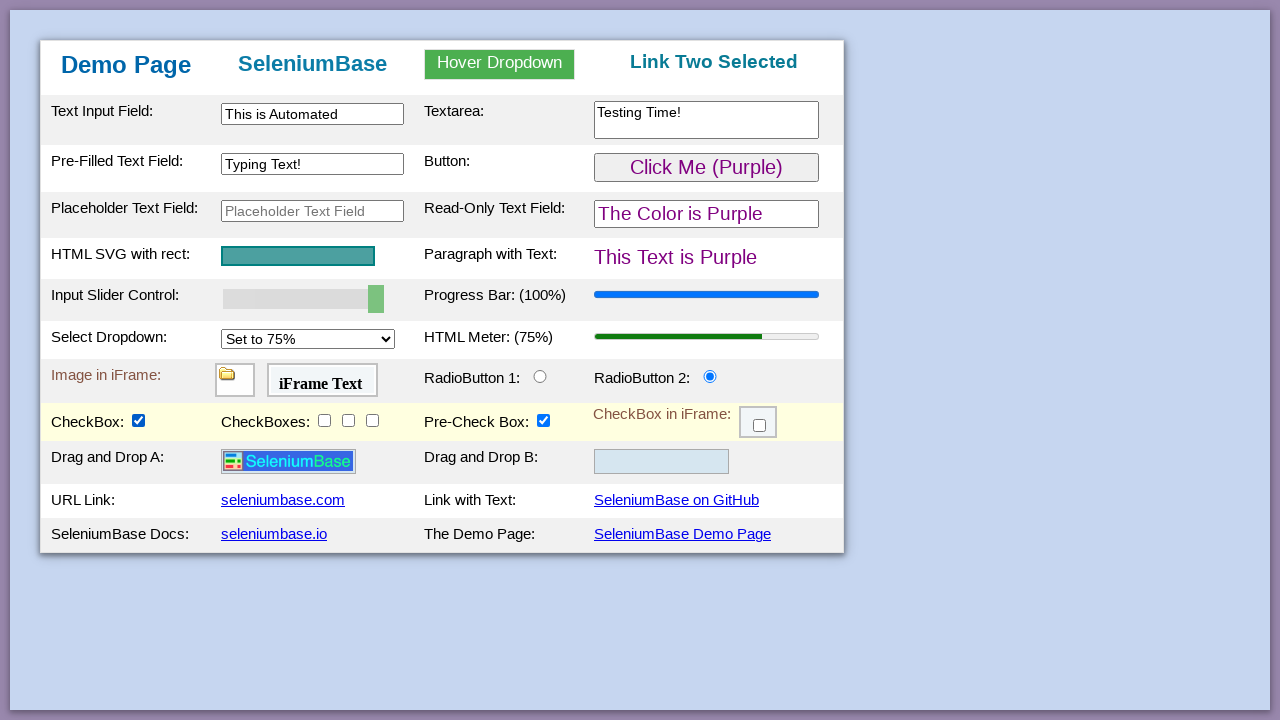

Verified checkBox2 is initially unchecked
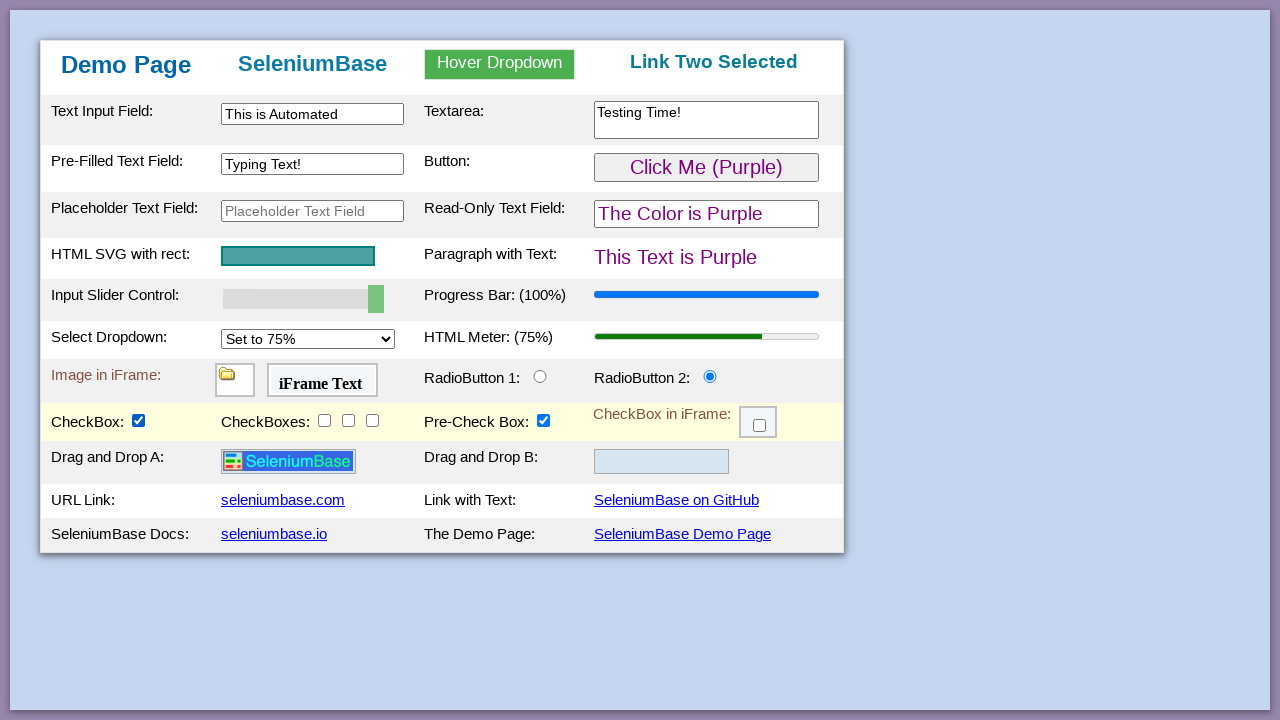

Verified checkBox3 is initially unchecked
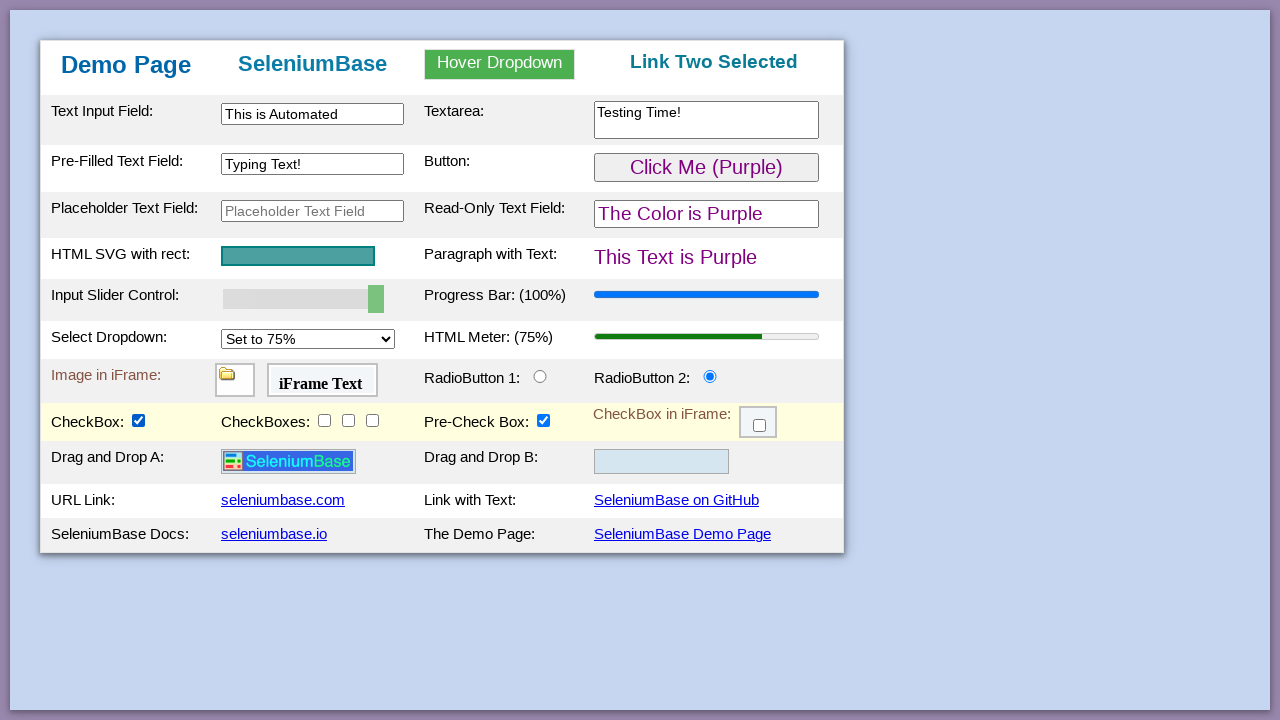

Verified checkBox4 is initially unchecked
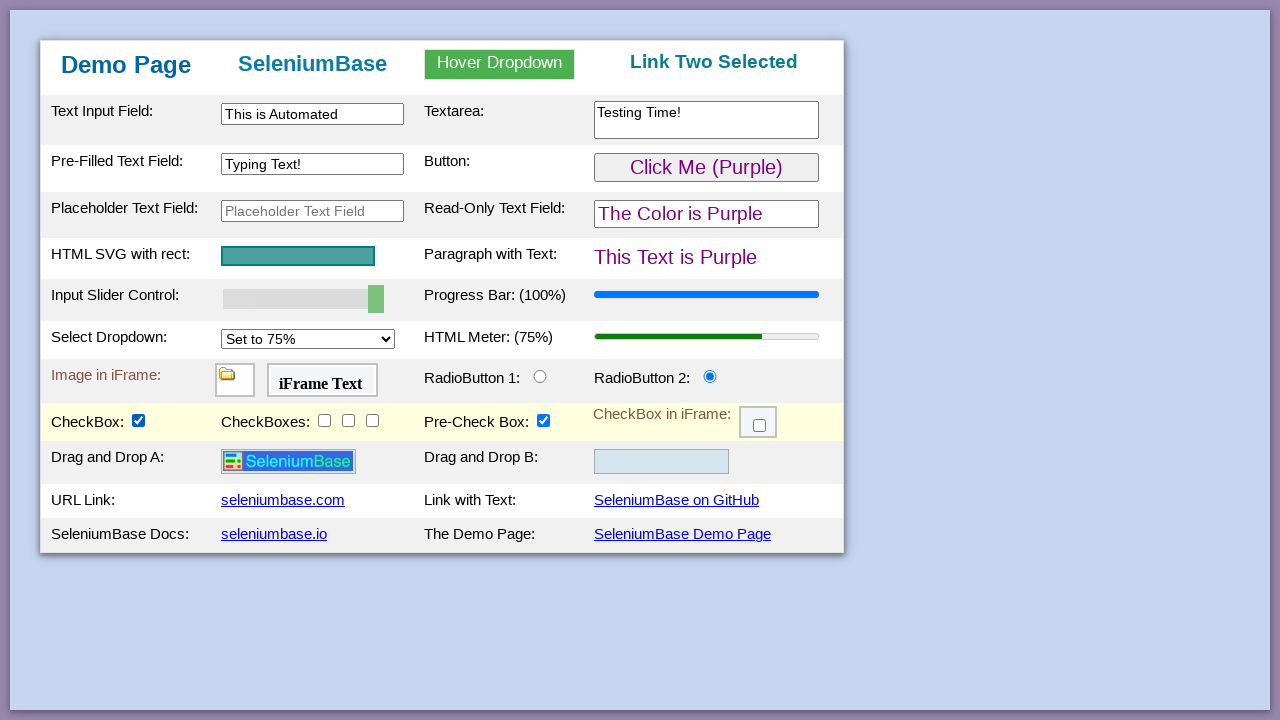

Clicked checkbox at index 0 at (324, 420) on input.checkBoxClassB >> nth=0
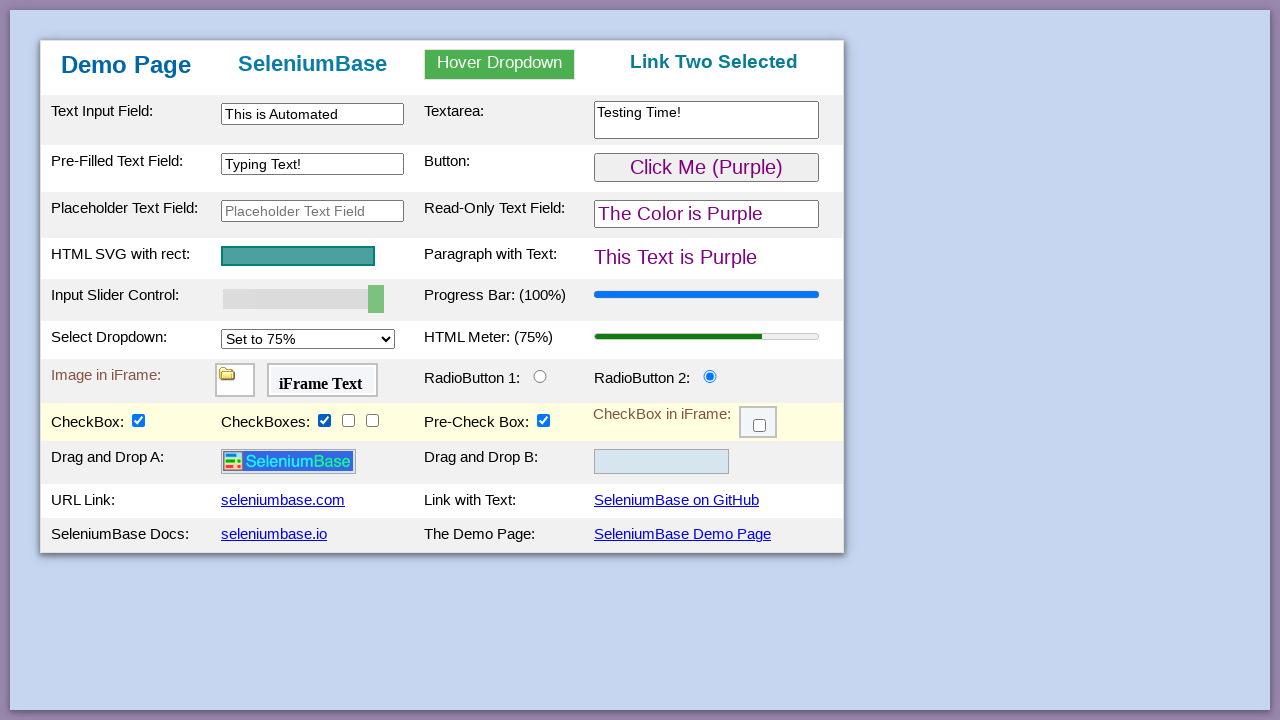

Clicked checkbox at index 1 at (348, 420) on input.checkBoxClassB >> nth=1
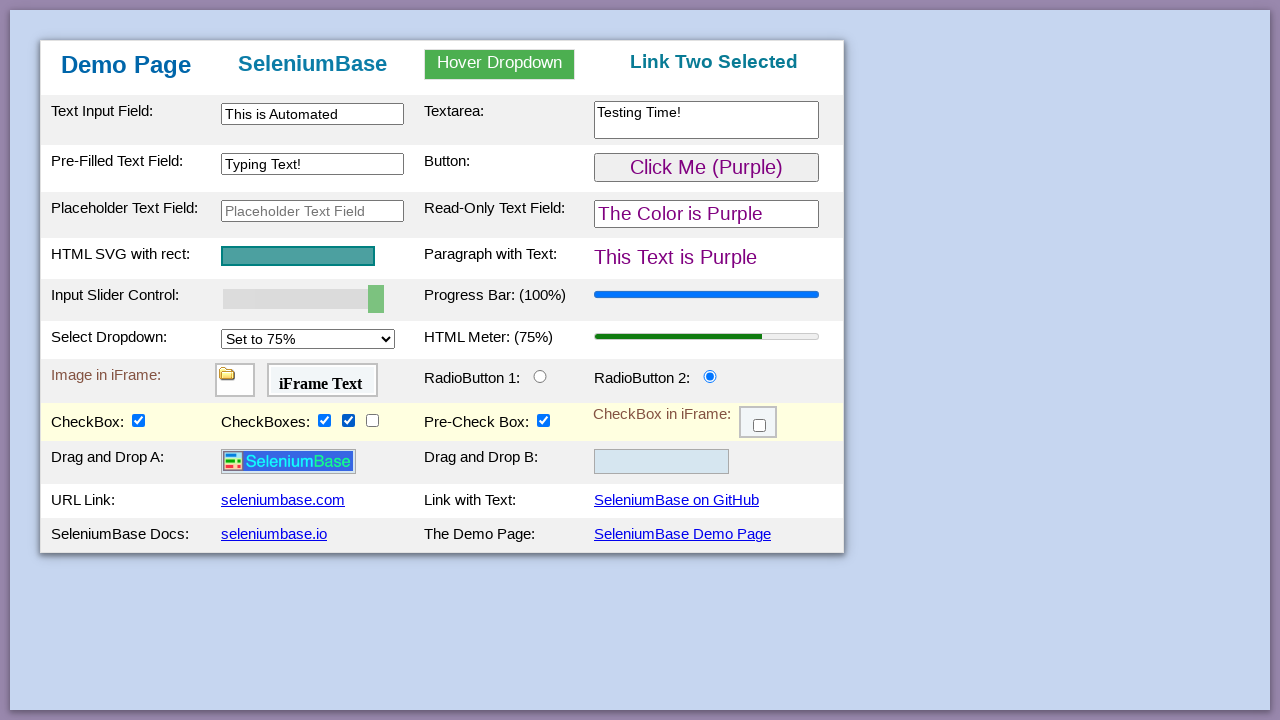

Clicked checkbox at index 2 at (372, 420) on input.checkBoxClassB >> nth=2
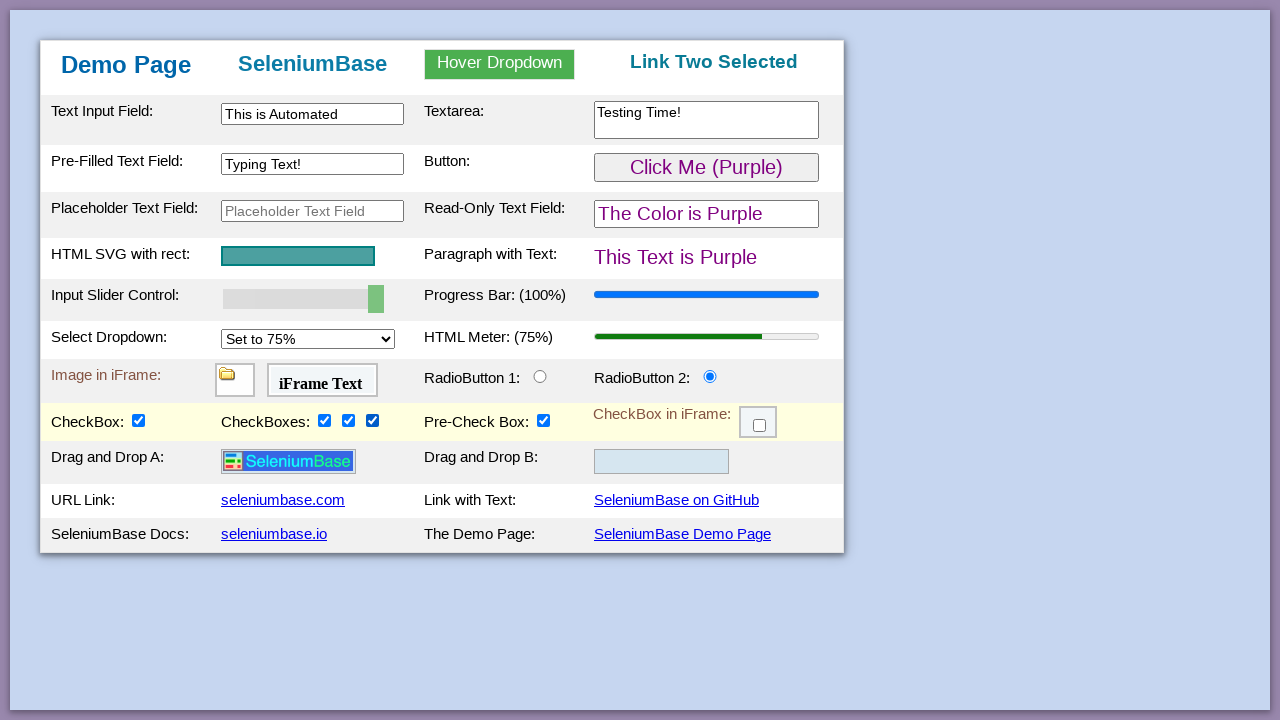

Verified checkBox2 is now checked
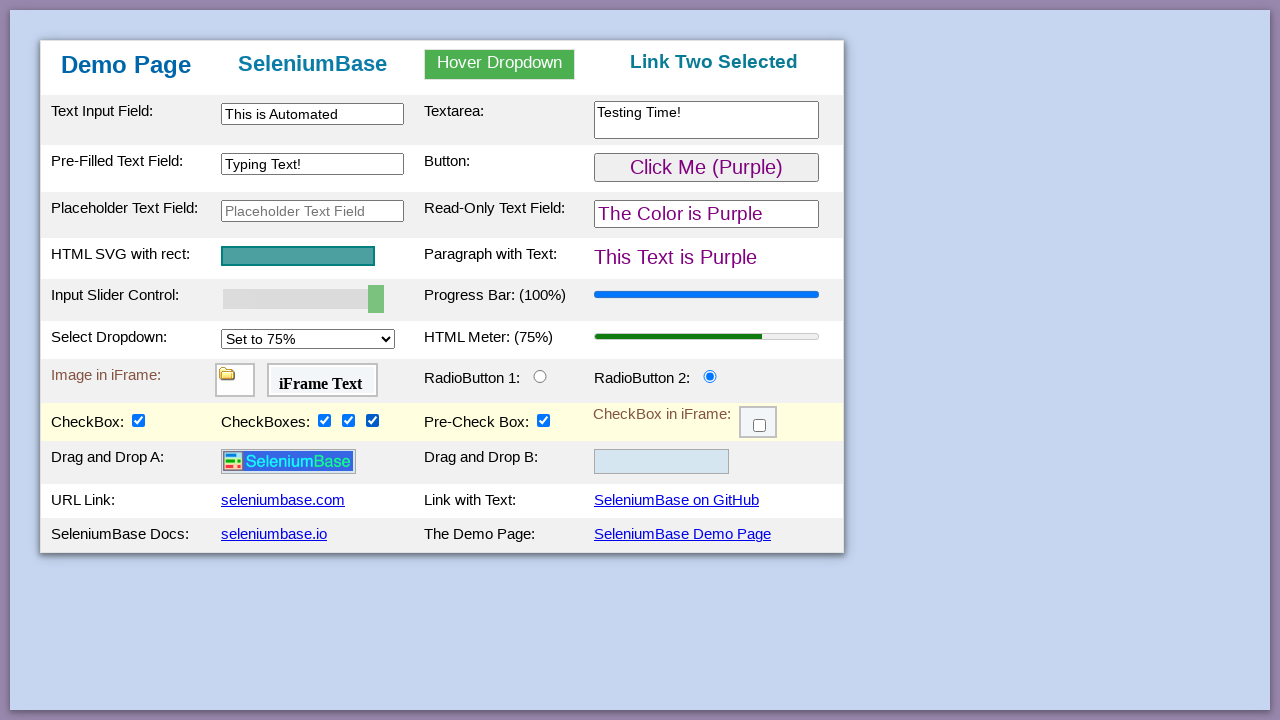

Verified checkBox3 is now checked
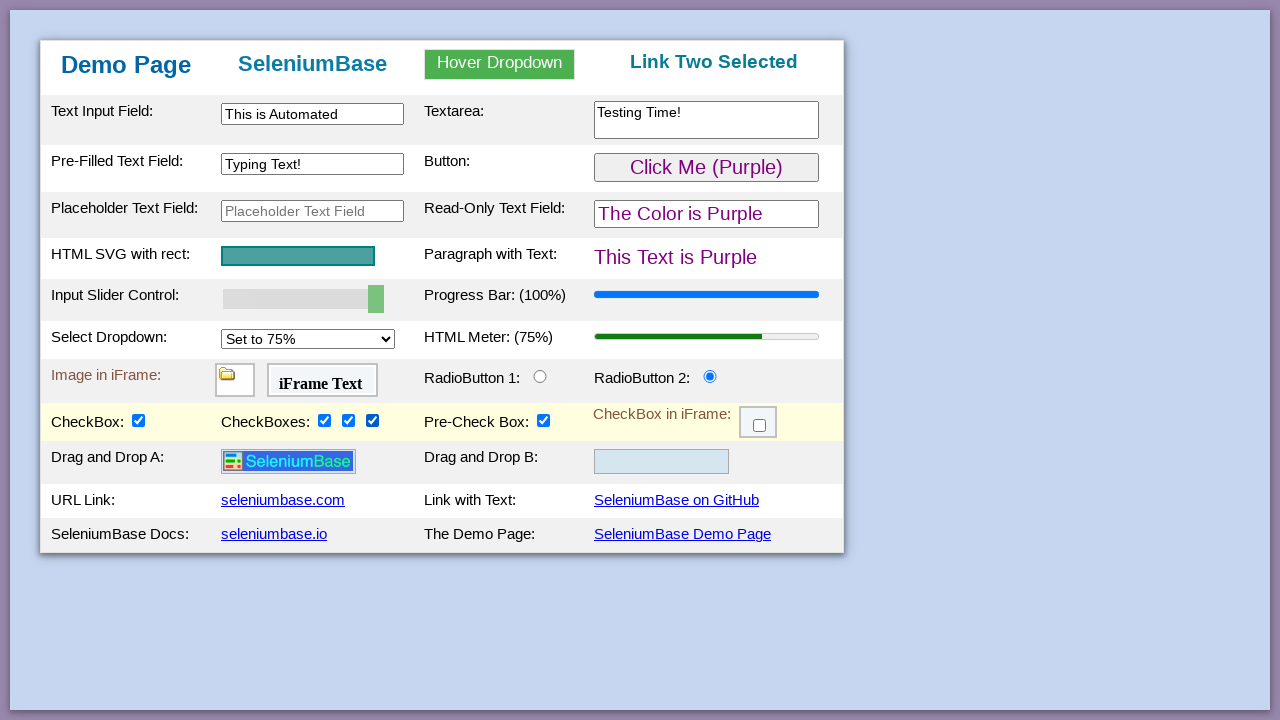

Verified checkBox4 is now checked
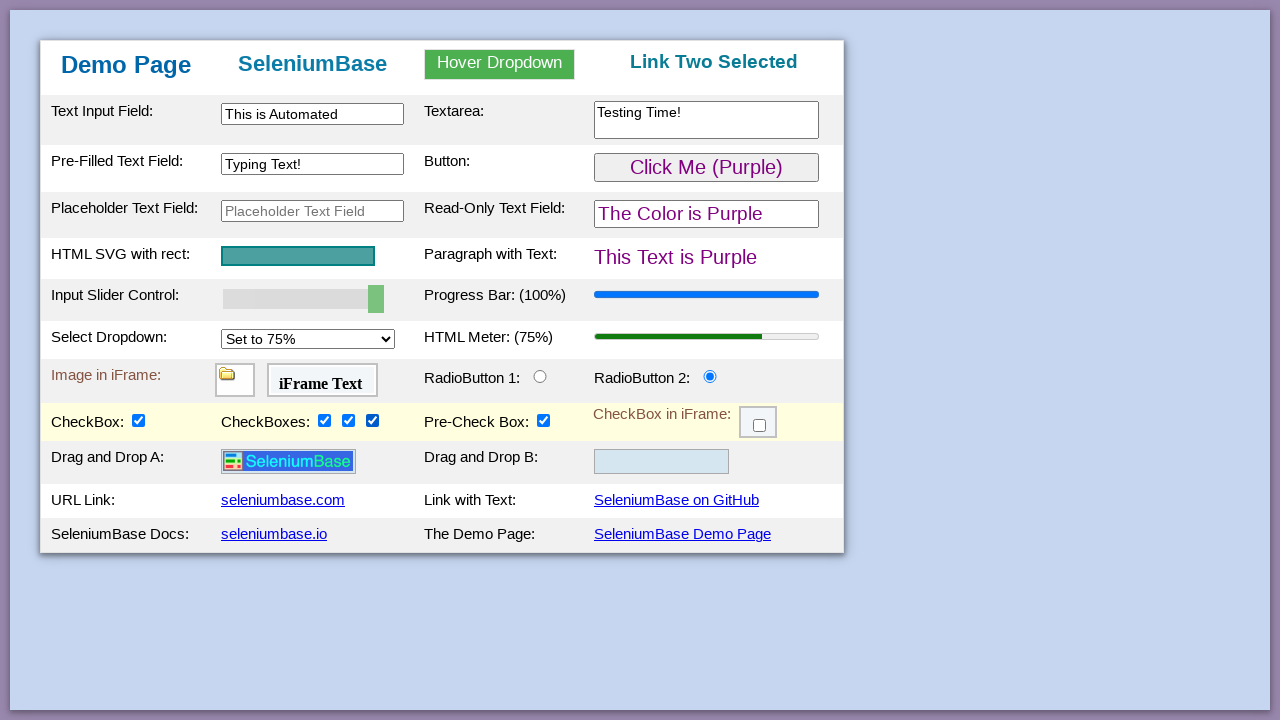

Clicked checkbox inside myFrame3 at (760, 426) on #myFrame3 >> internal:control=enter-frame >> .fBox
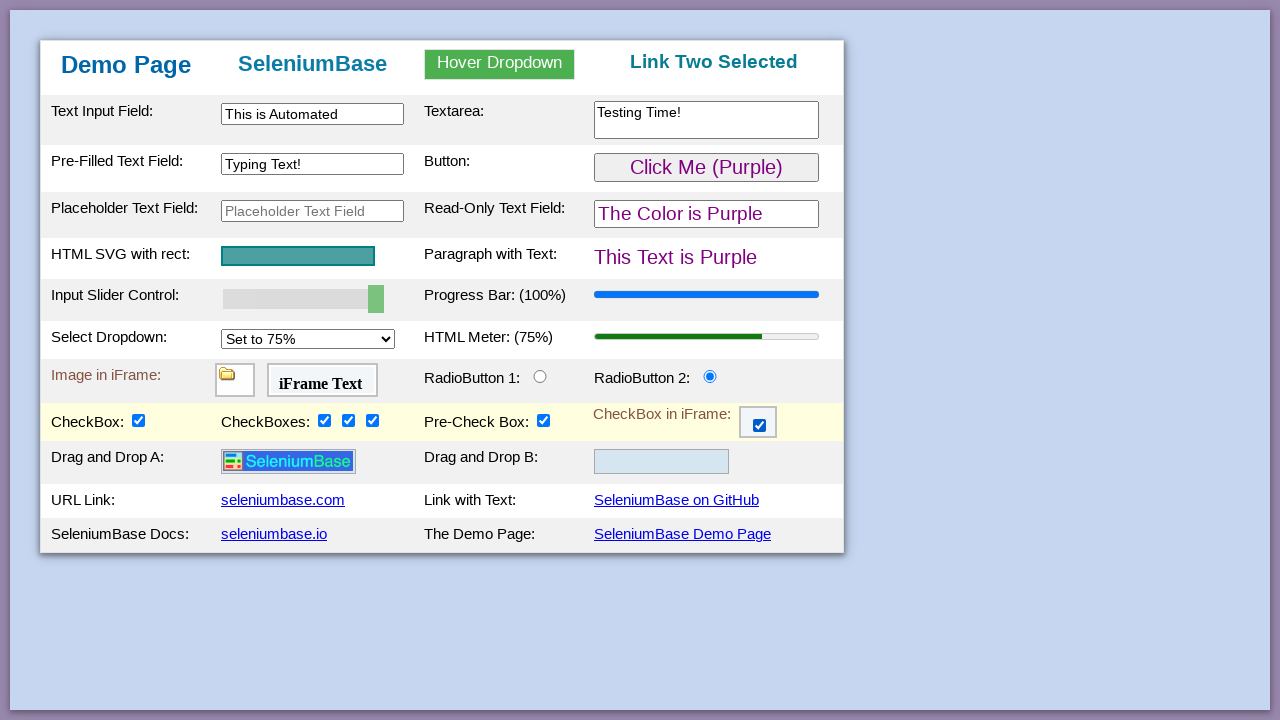

Verified 'seleniumbase.com' link is present
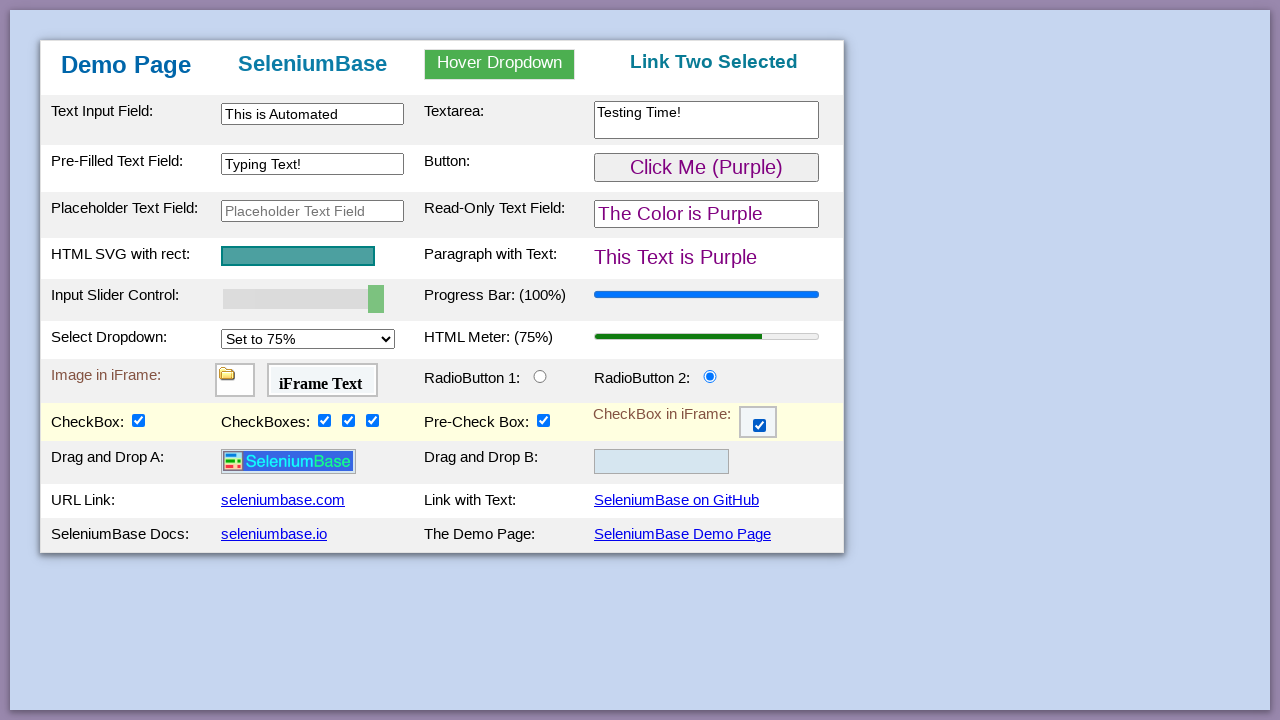

Verified 'SeleniumBase on GitHub' link is present
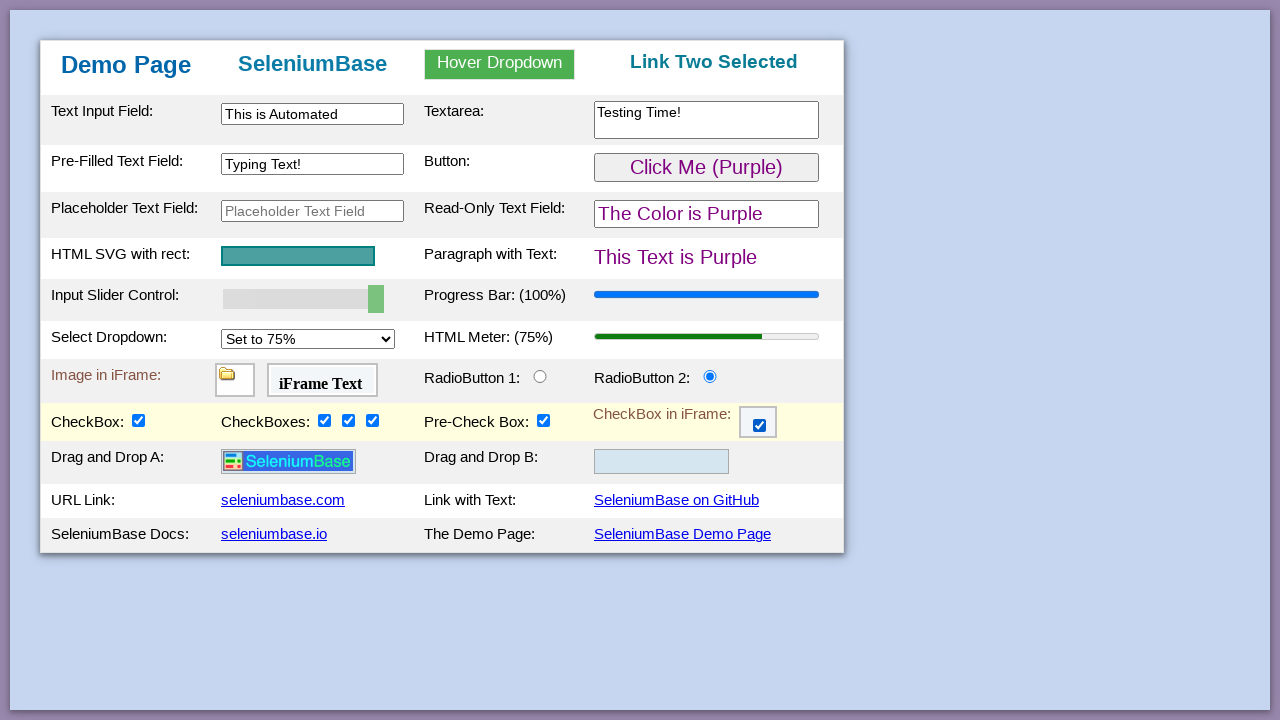

Verified 'seleniumbase.io' link is present
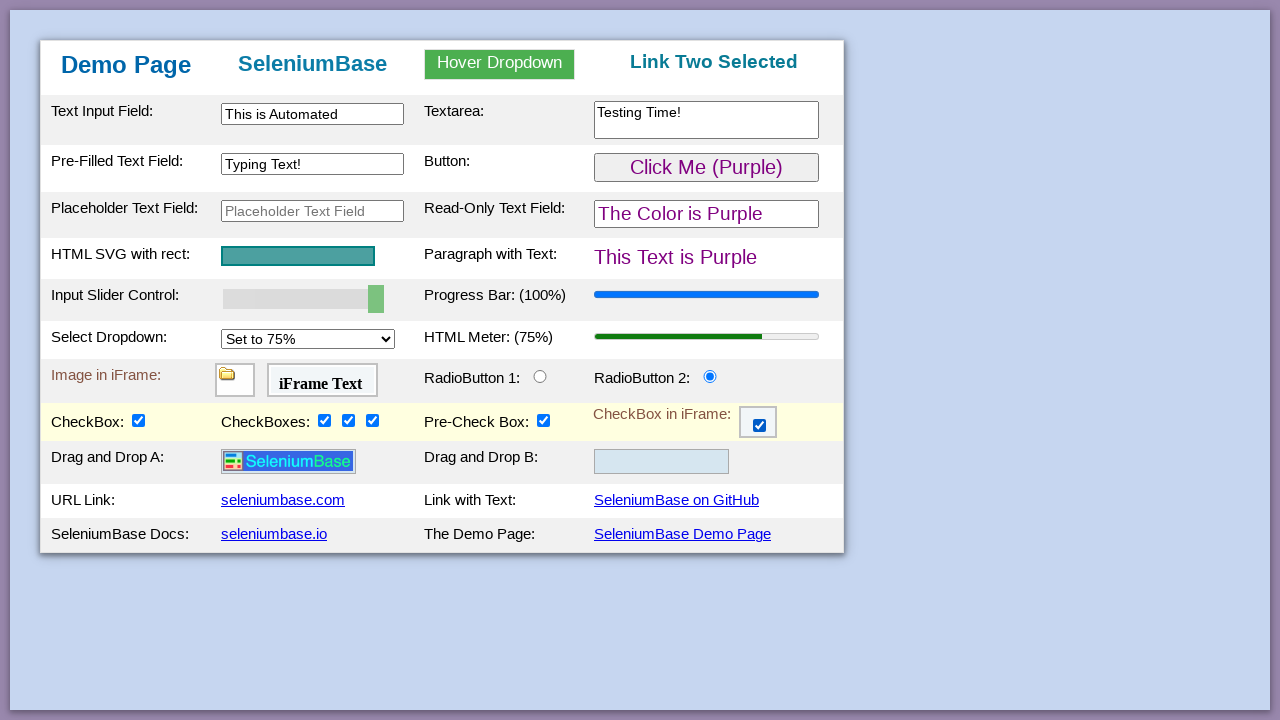

Clicked 'SeleniumBase Demo Page' link at (682, 534) on text=SeleniumBase Demo Page
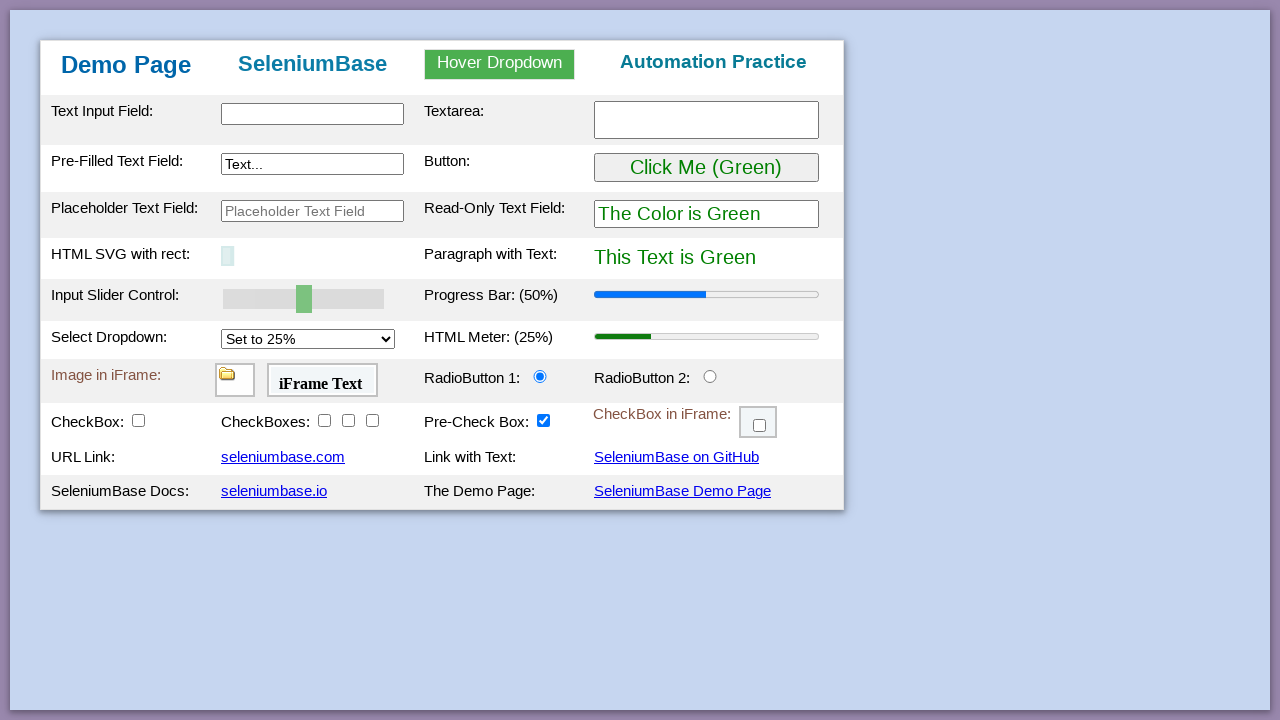

h1 heading element is present
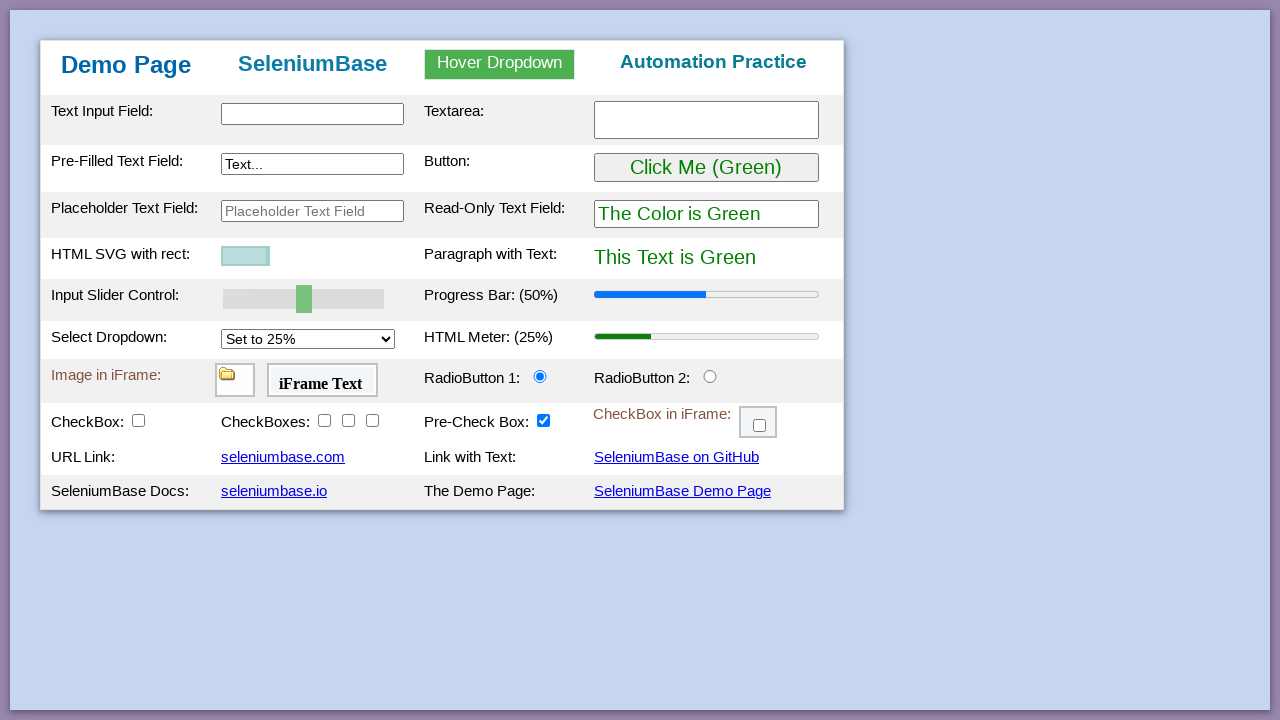

Verified h1 text is exactly 'Demo Page'
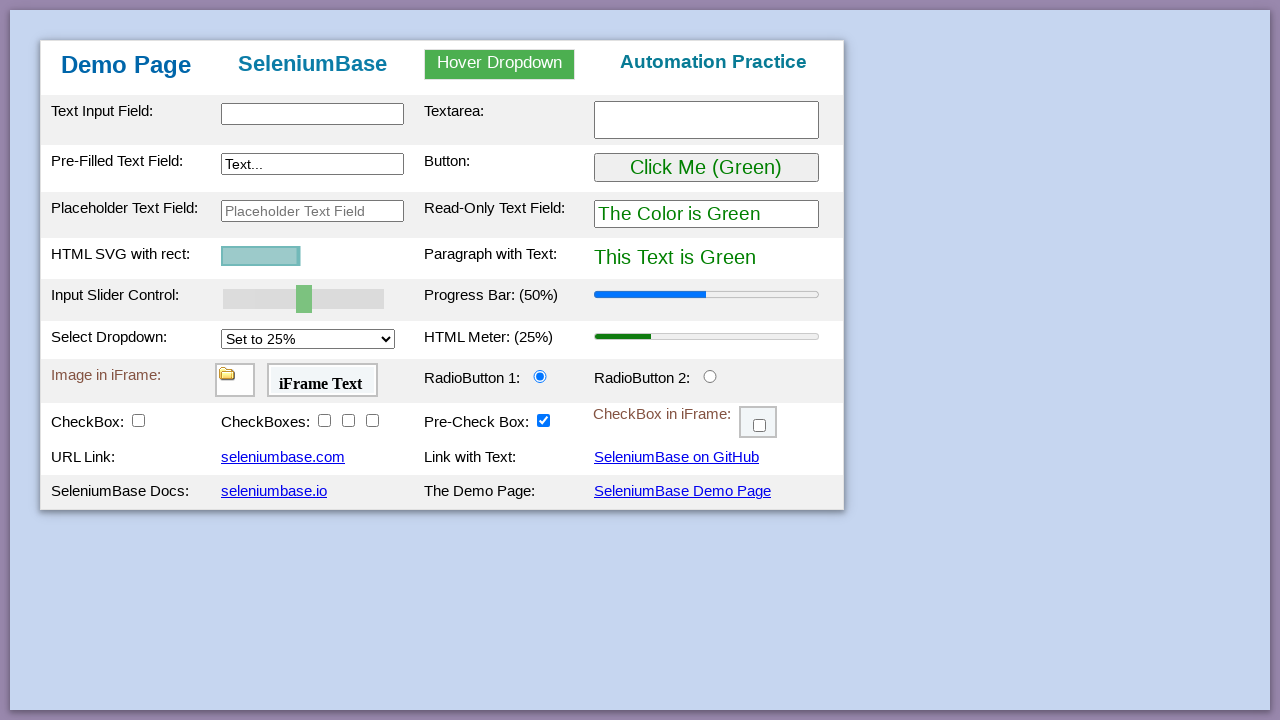

h2 heading element is visible
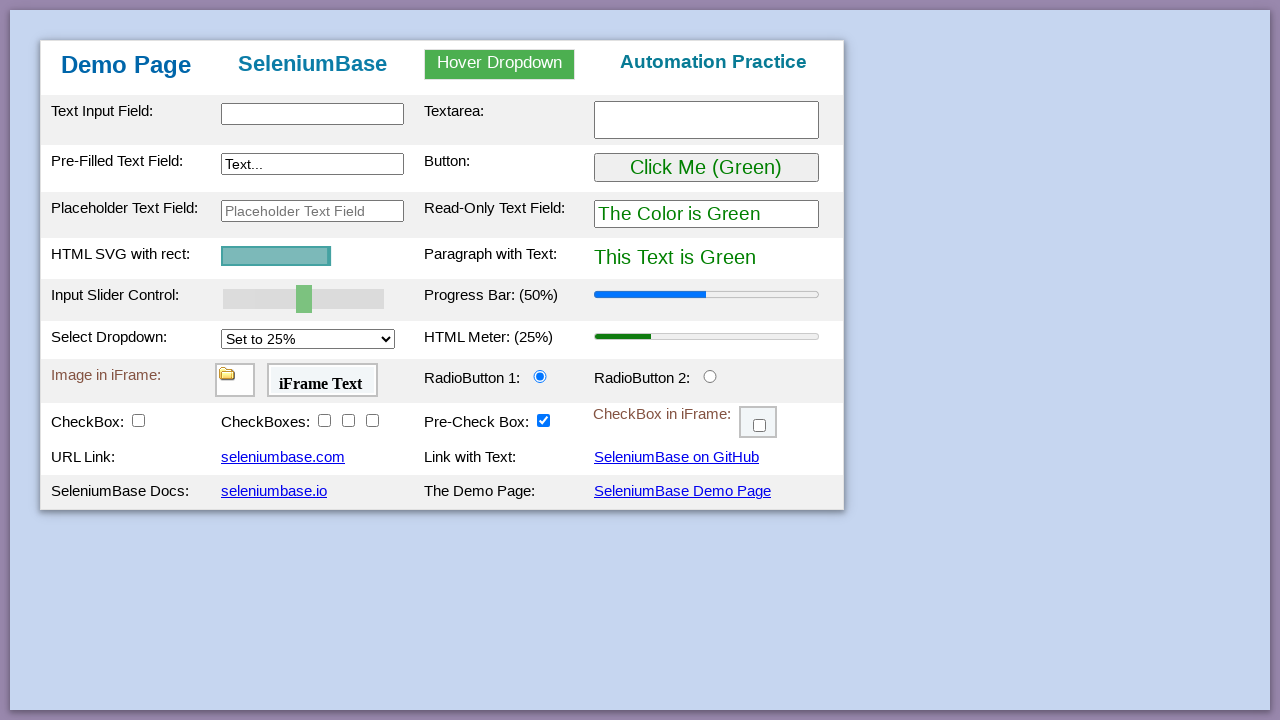

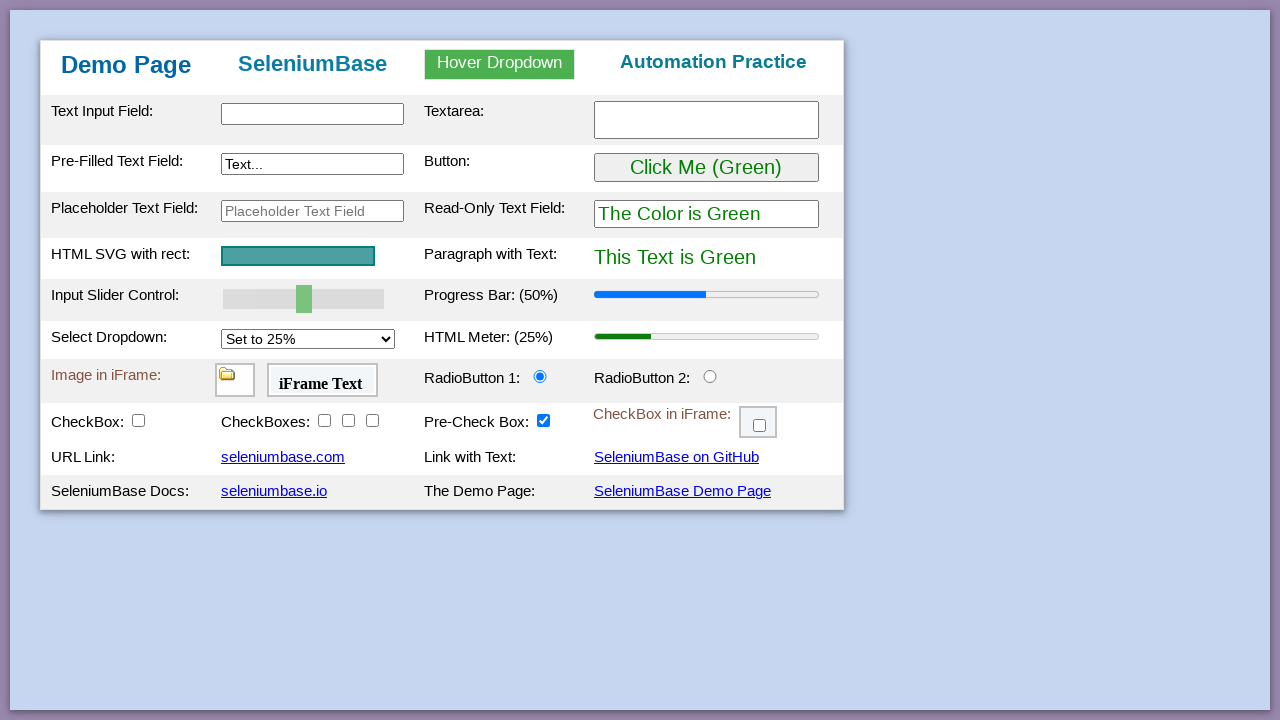